Tests adding multiple records to a web table by filling name, age, and country fields repeatedly, then verifies the records are displayed in the table.

Starting URL: https://claruswaysda.github.io/addRecordWebTable.html

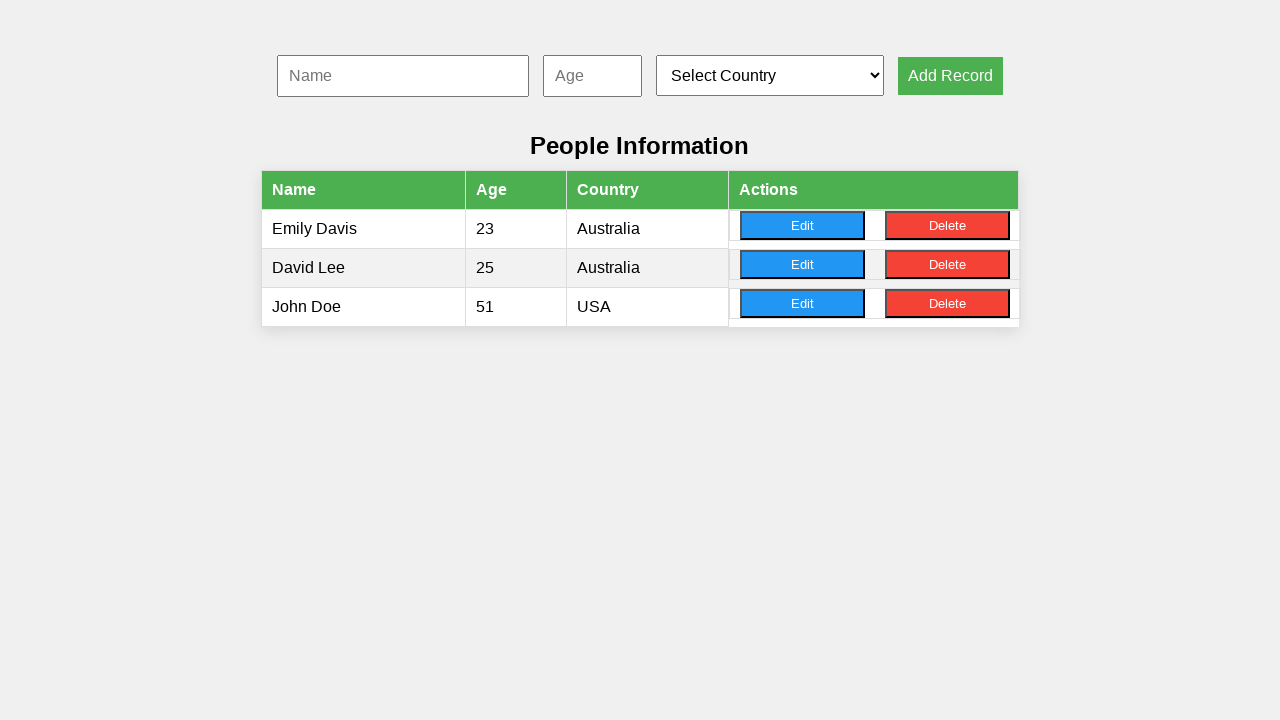

Cleared name input field (record 1/10) on #nameInput
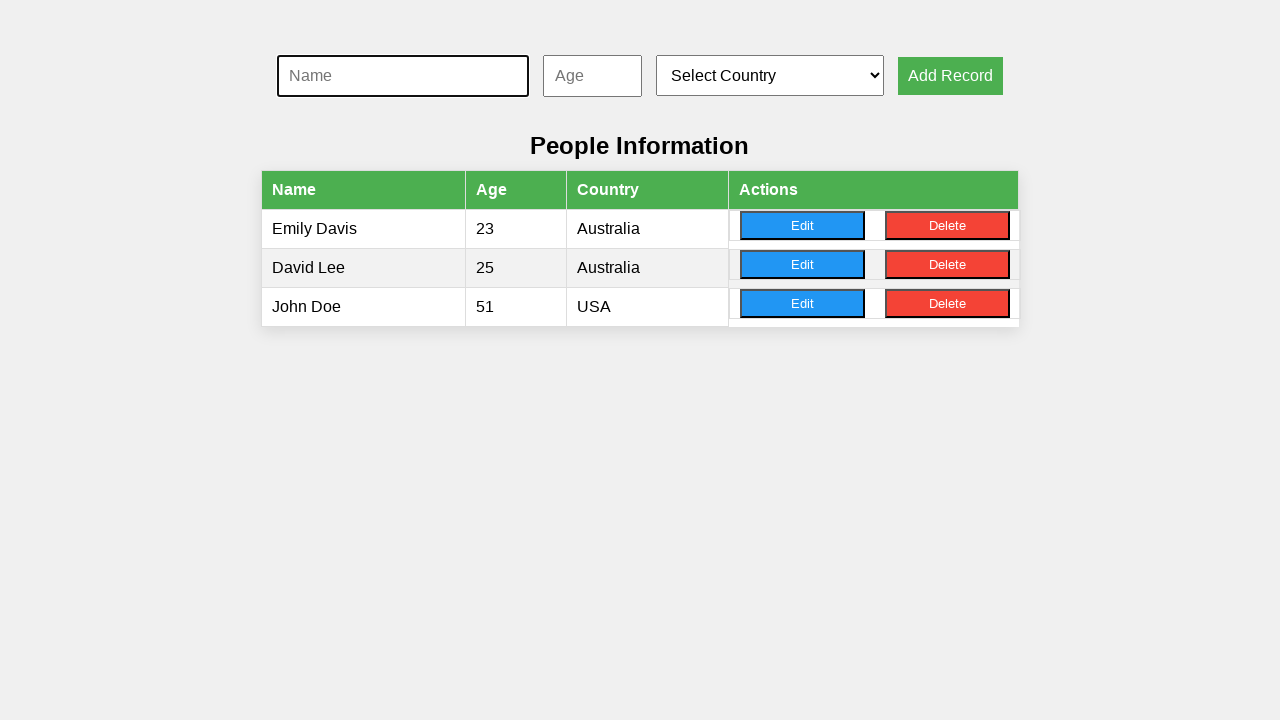

Filled name input with 'John Smith' on #nameInput
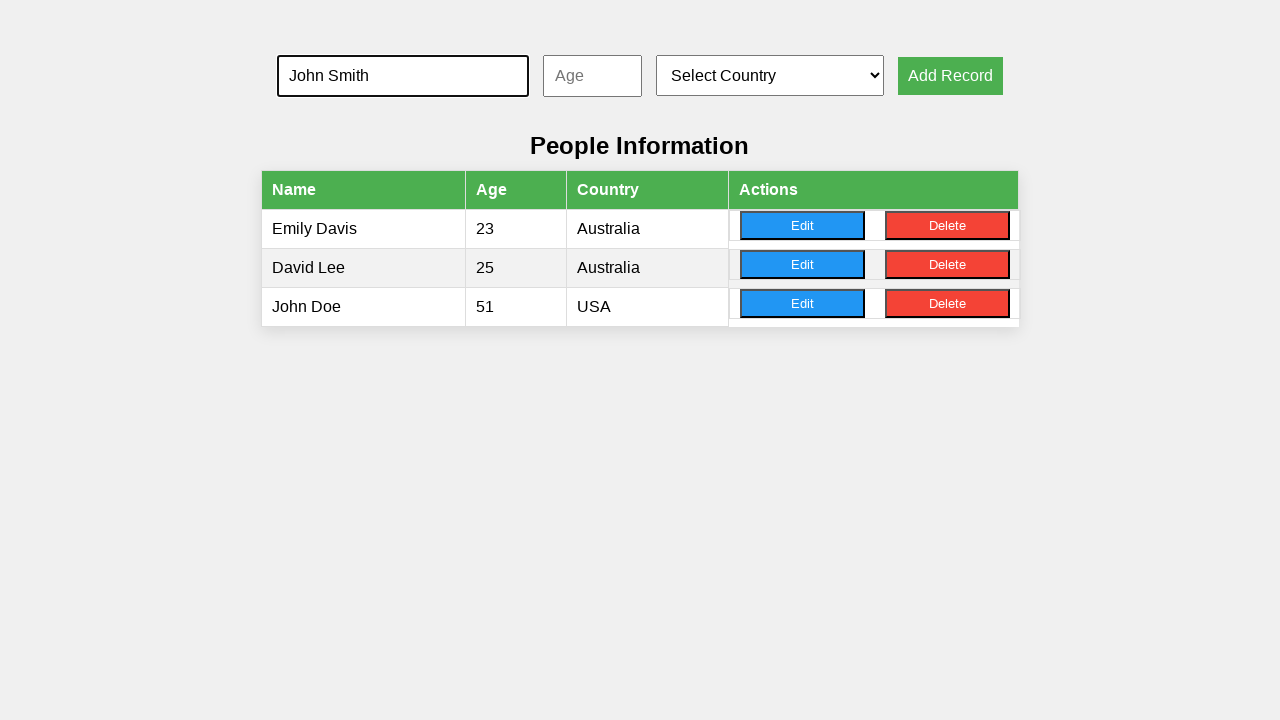

Cleared age input field (record 1/10) on #ageInput
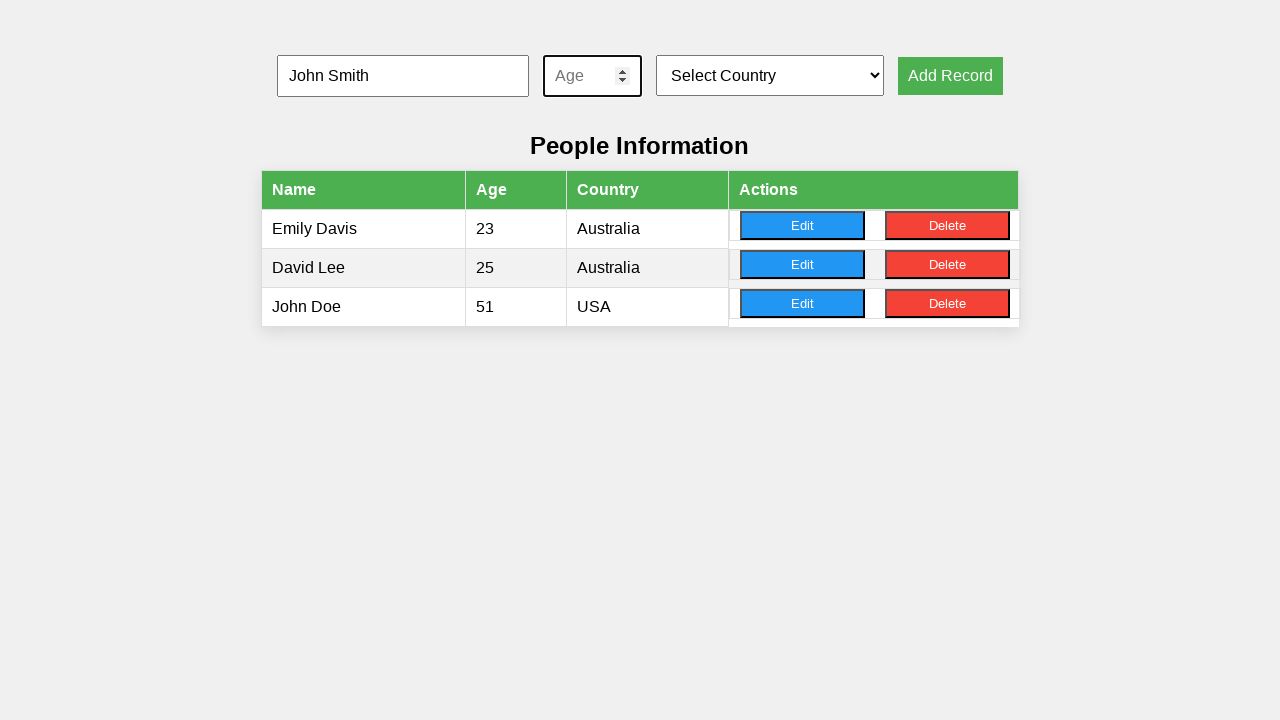

Filled age input with '66' on #ageInput
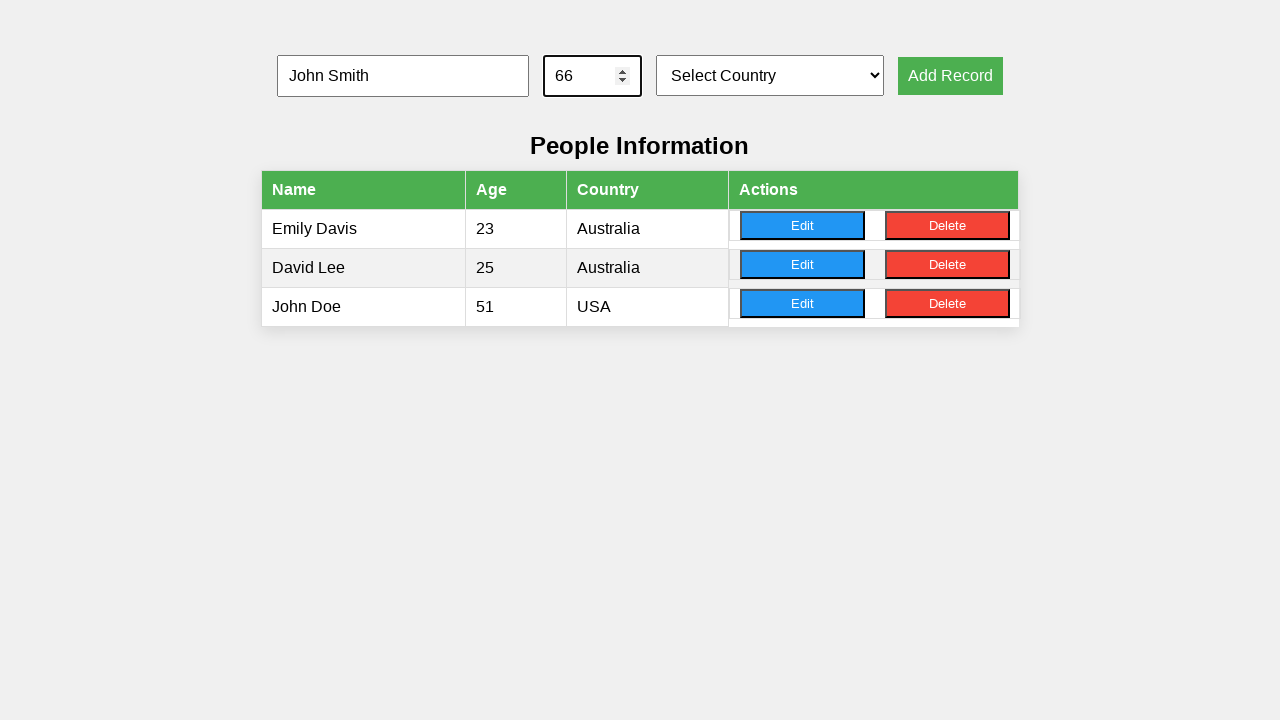

Selected country 'UK' from dropdown on #countrySelect
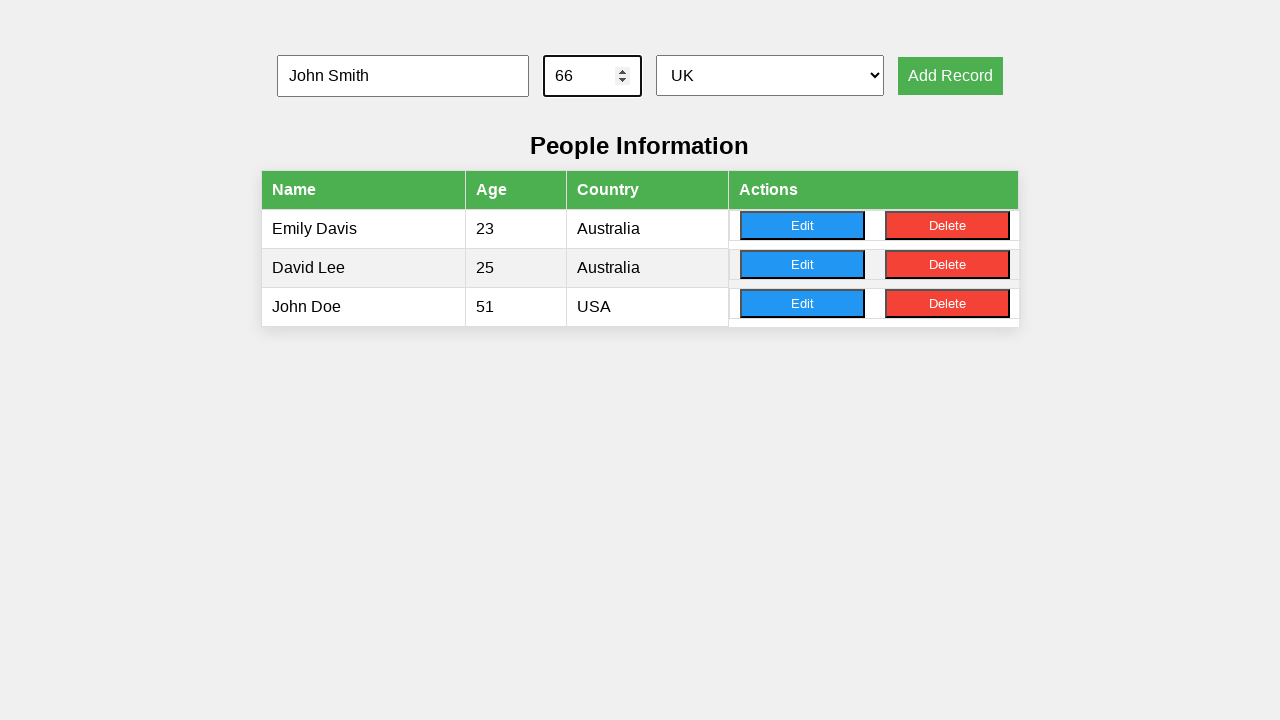

Clicked 'Add Record' button (record 1/10) at (950, 76) on xpath=//button[text()='Add Record']
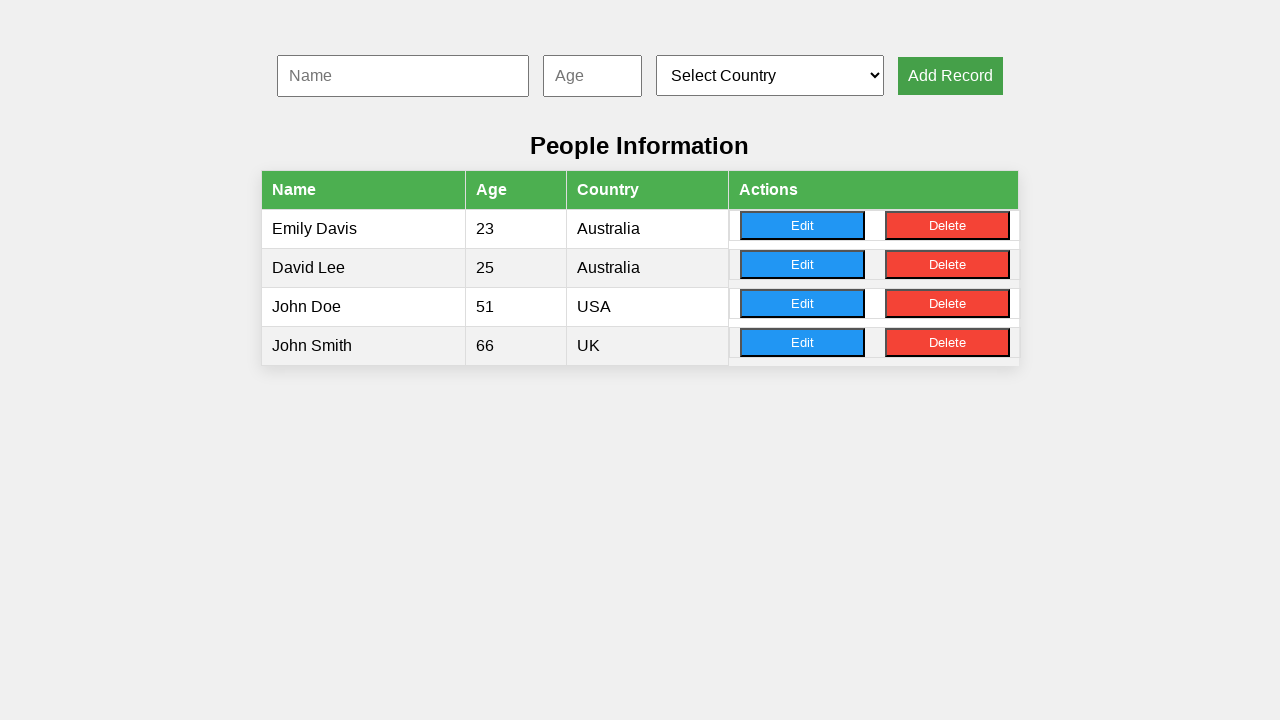

Cleared name input field (record 2/10) on #nameInput
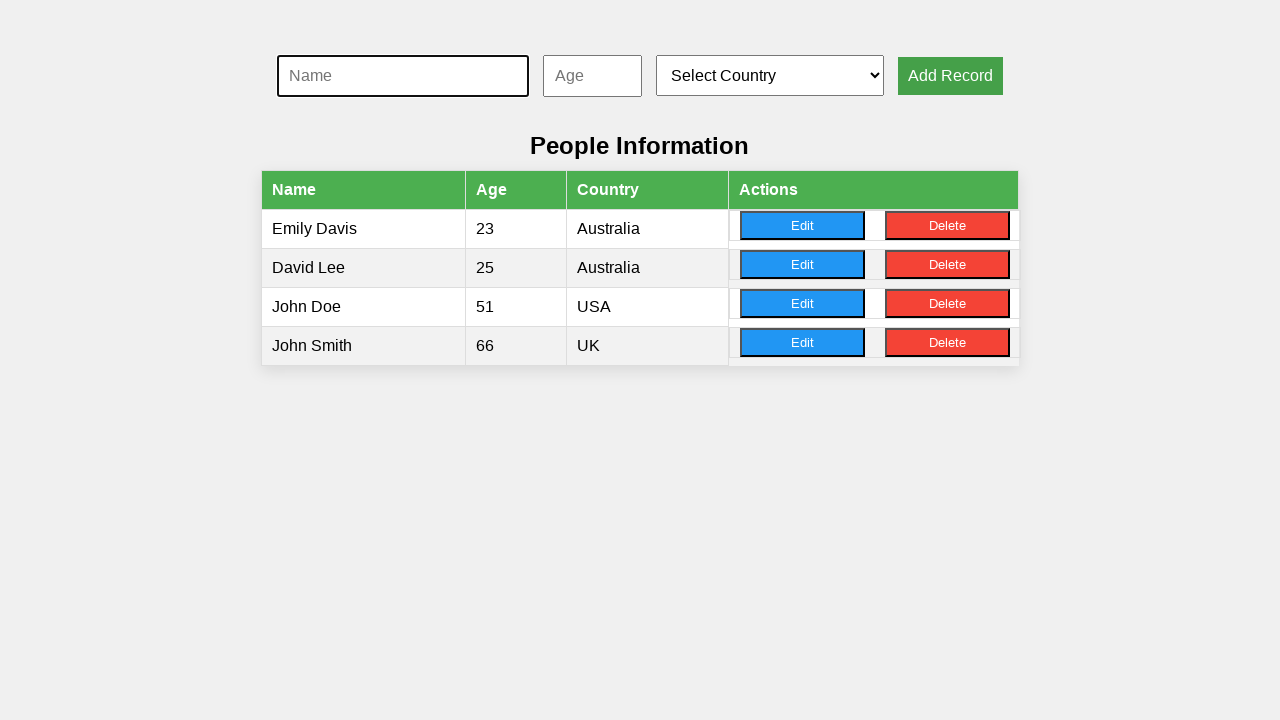

Filled name input with 'Emma Johnson' on #nameInput
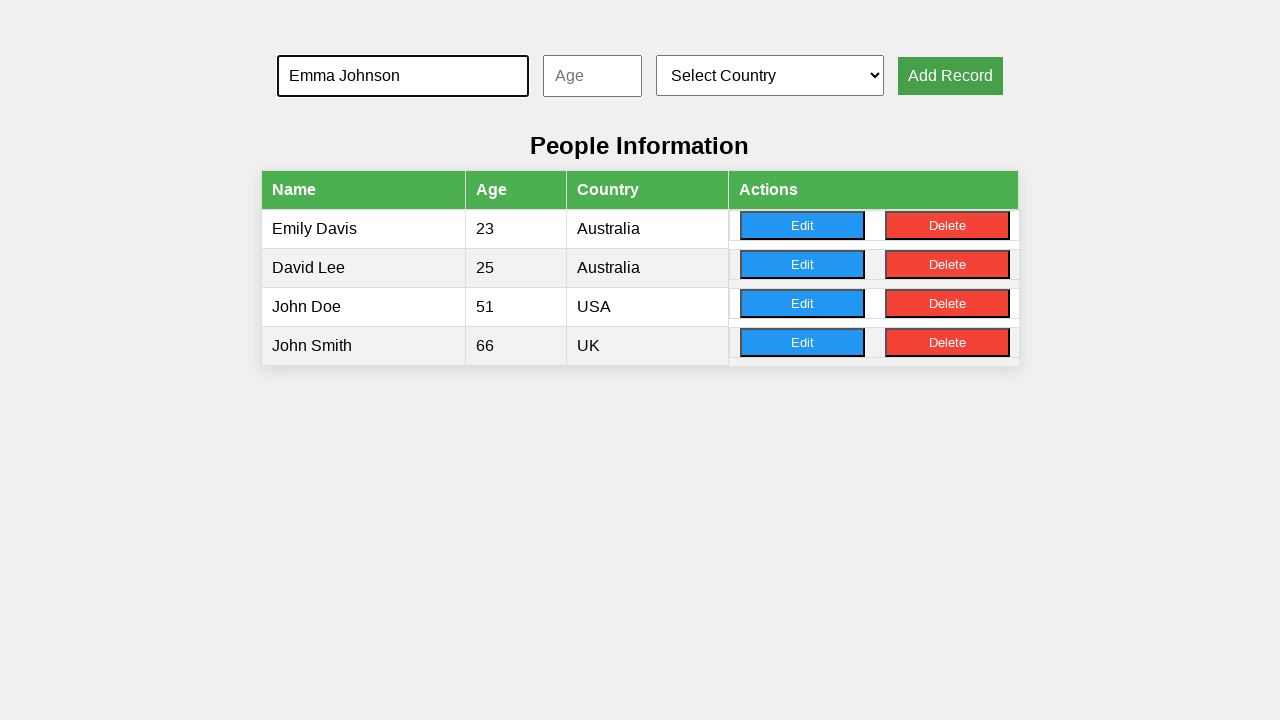

Cleared age input field (record 2/10) on #ageInput
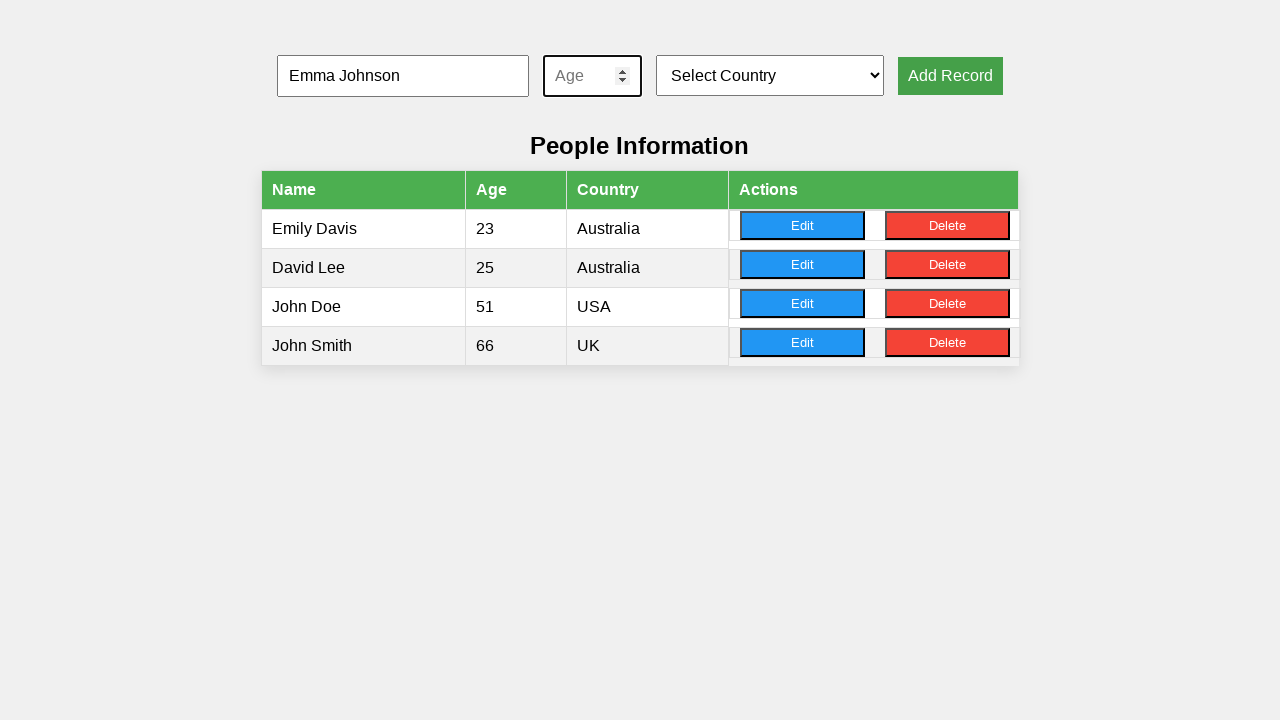

Filled age input with '21' on #ageInput
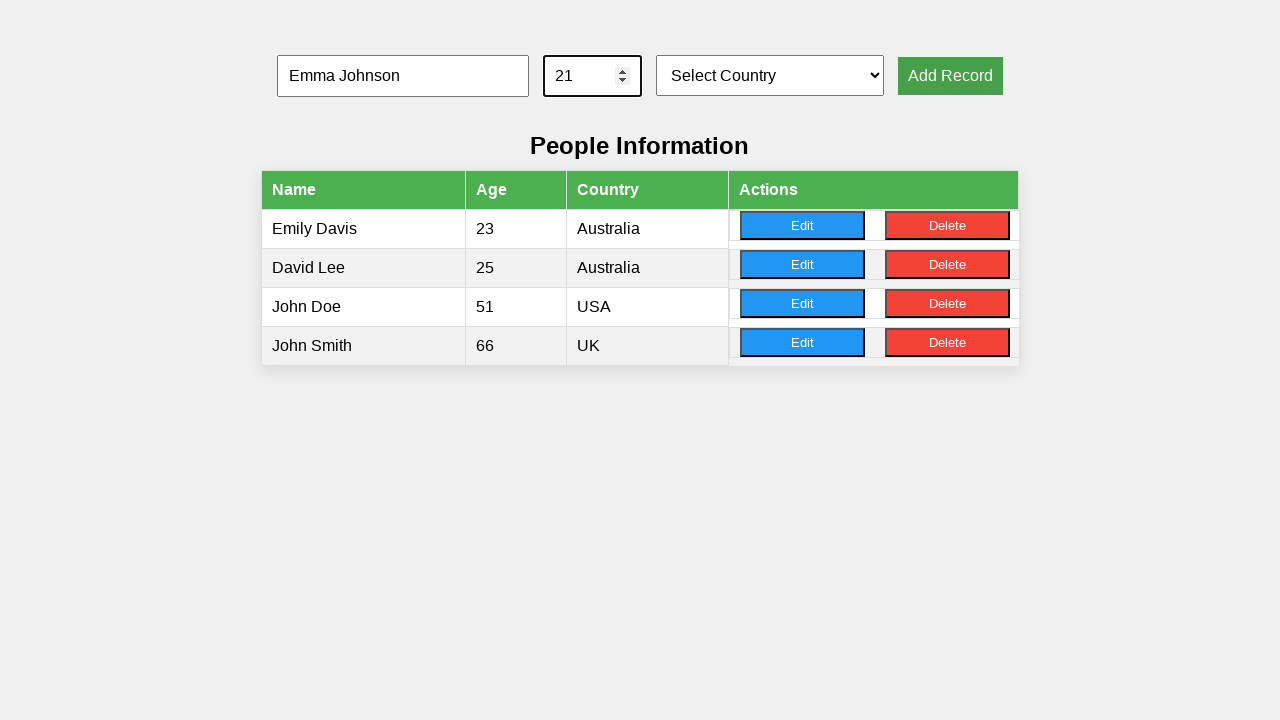

Selected country 'Australia' from dropdown on #countrySelect
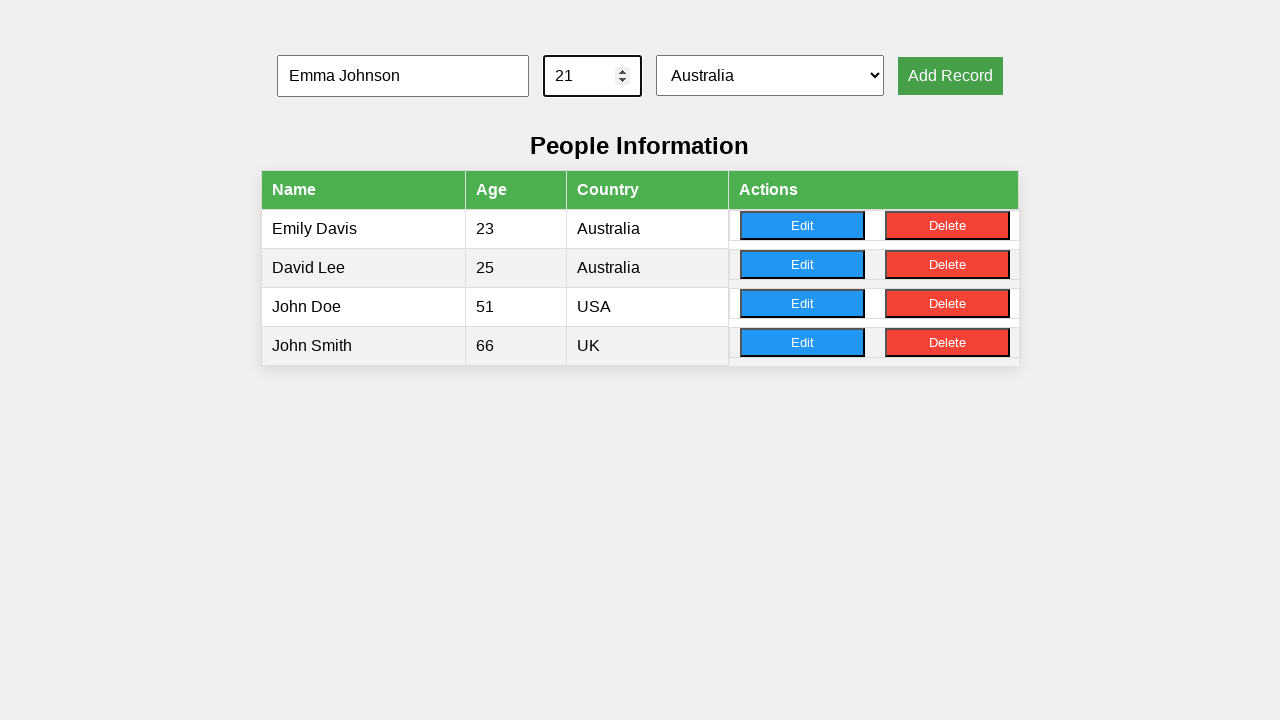

Clicked 'Add Record' button (record 2/10) at (950, 76) on xpath=//button[text()='Add Record']
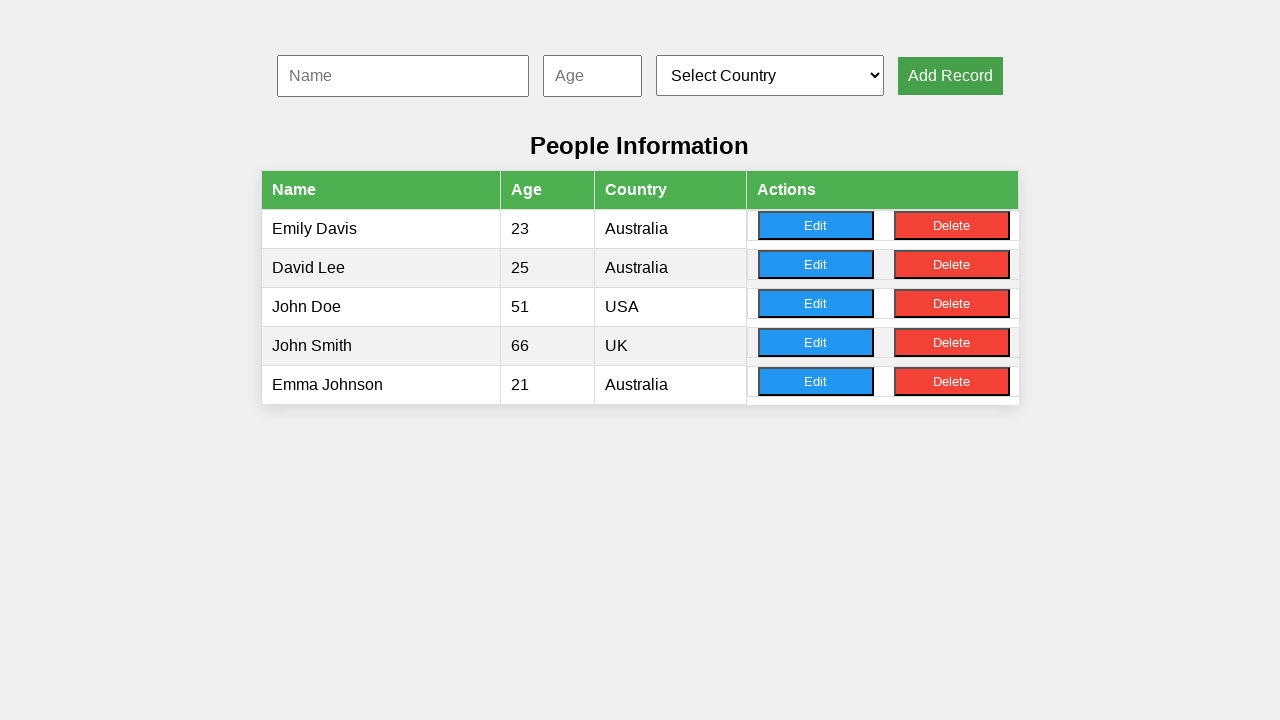

Cleared name input field (record 3/10) on #nameInput
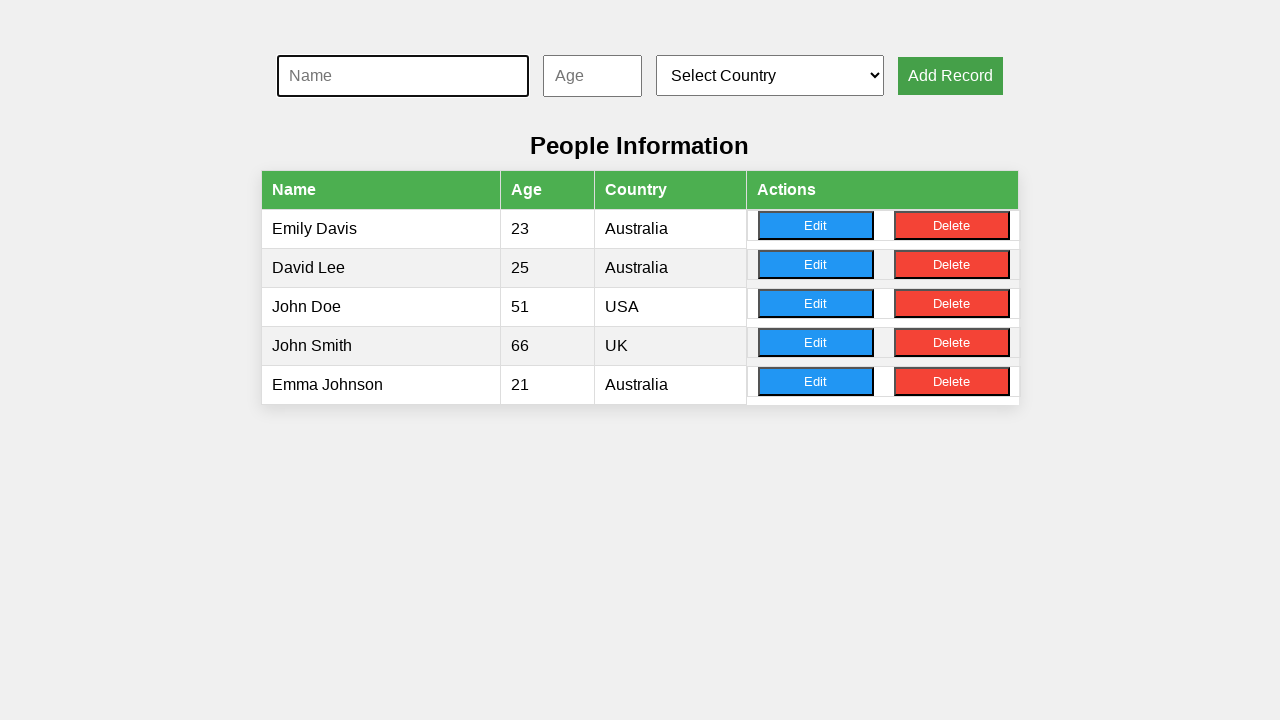

Filled name input with 'Michael Brown' on #nameInput
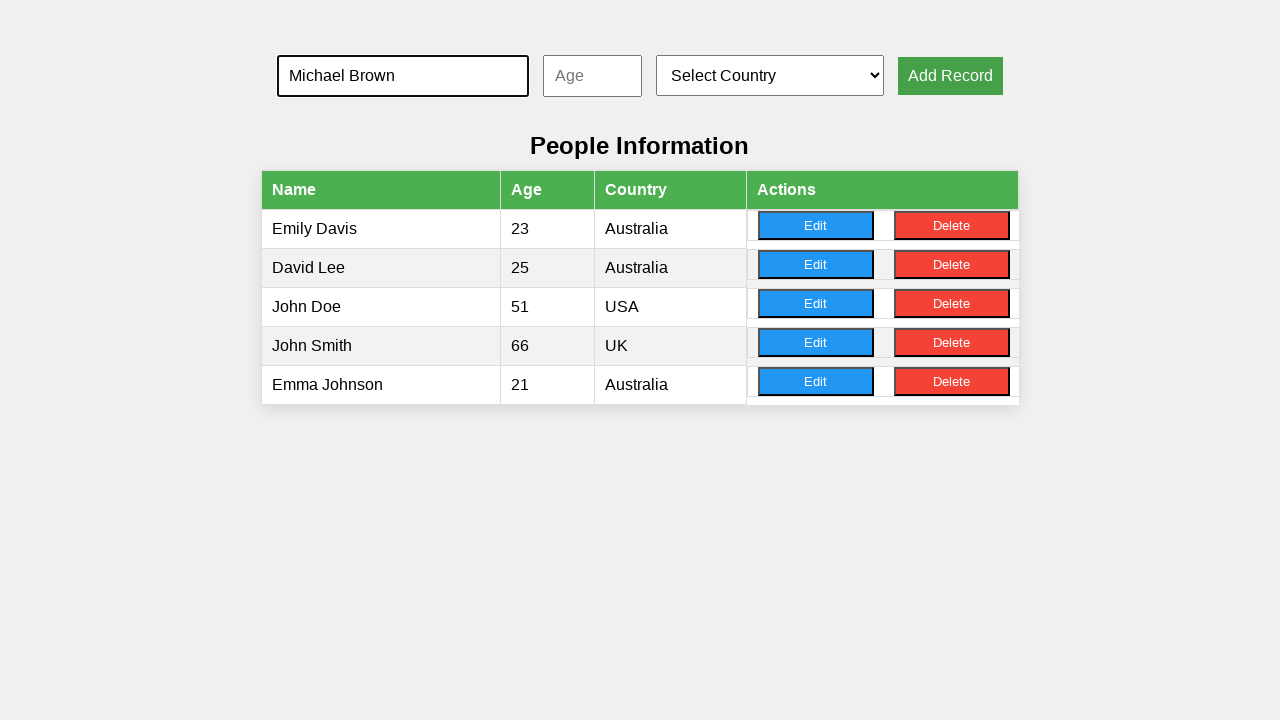

Cleared age input field (record 3/10) on #ageInput
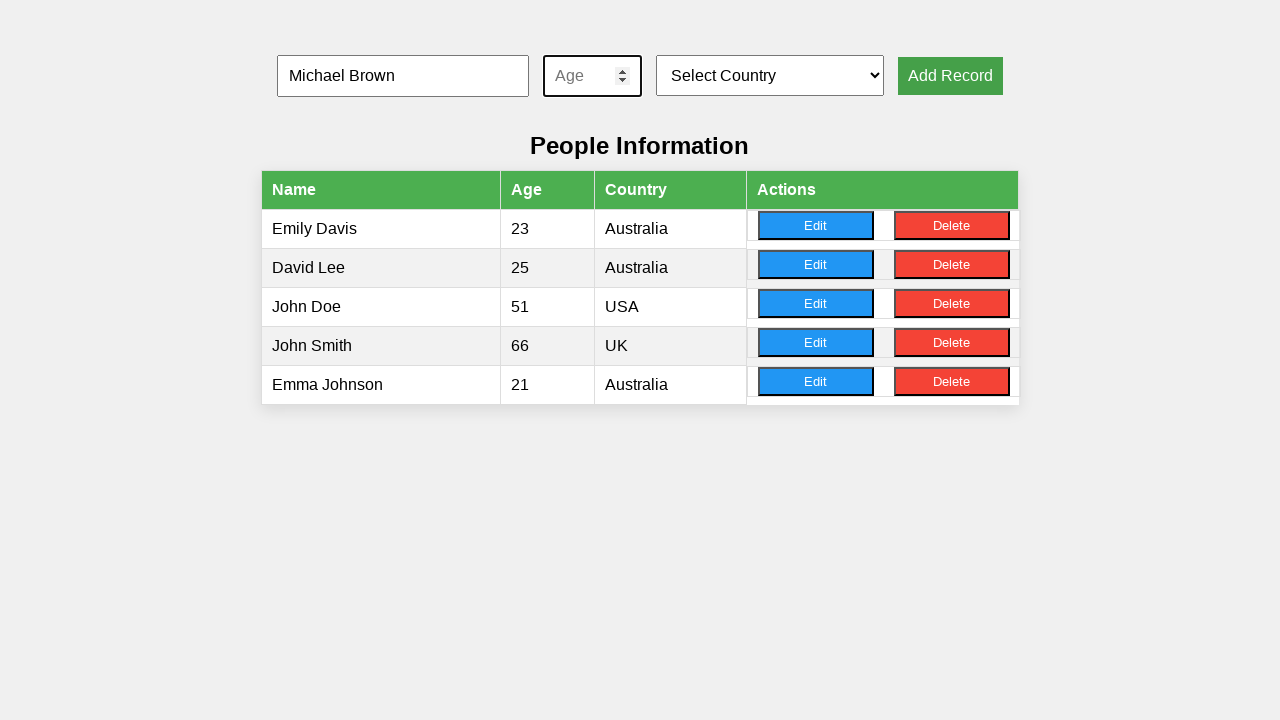

Filled age input with '66' on #ageInput
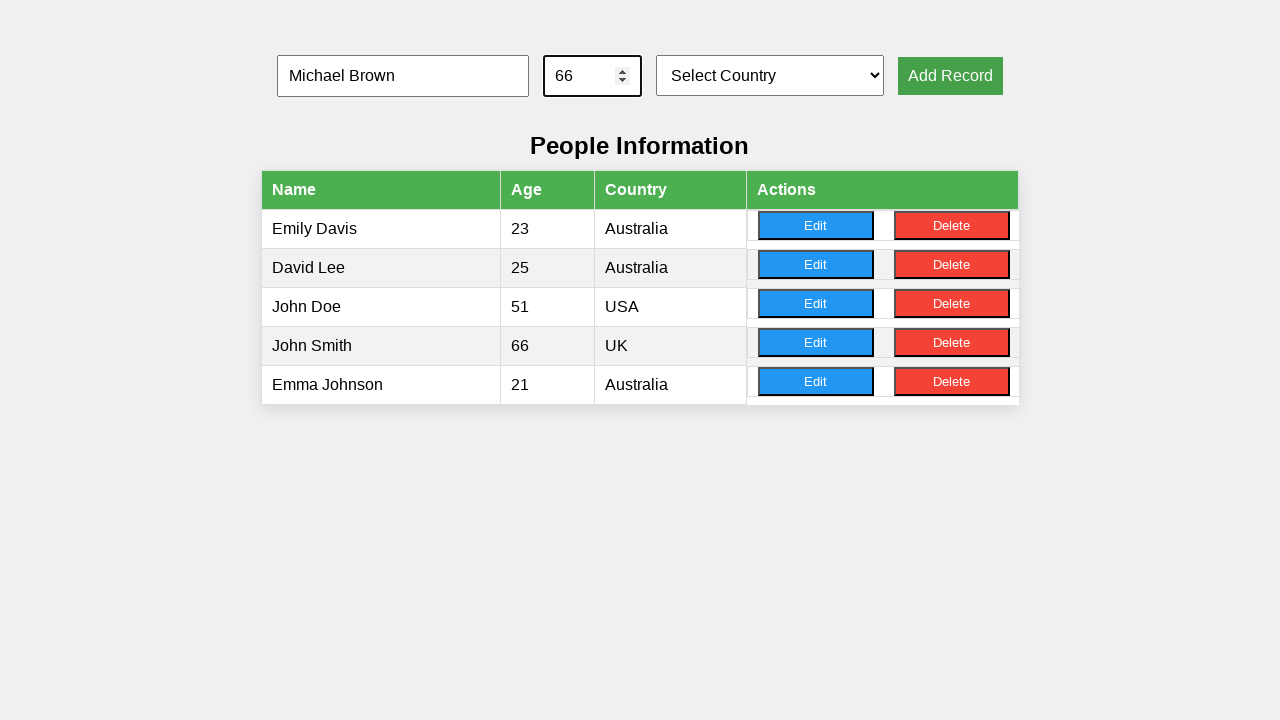

Selected country 'Germany' from dropdown on #countrySelect
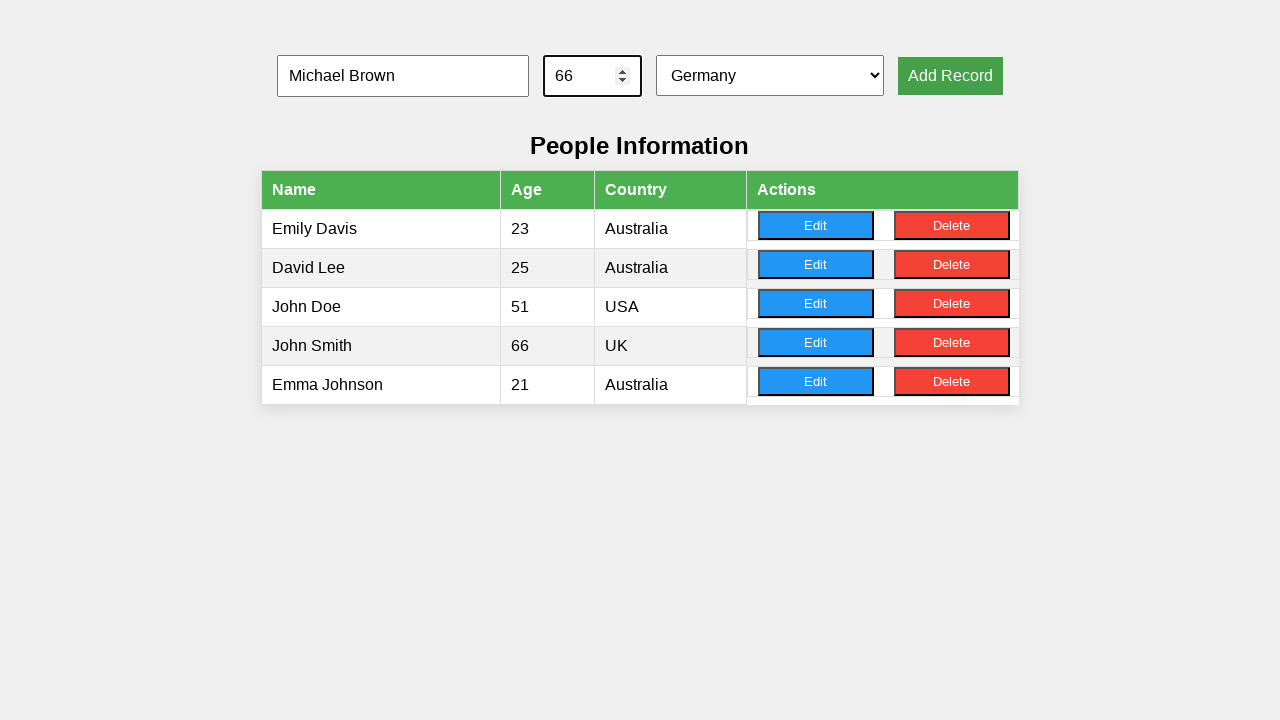

Clicked 'Add Record' button (record 3/10) at (950, 76) on xpath=//button[text()='Add Record']
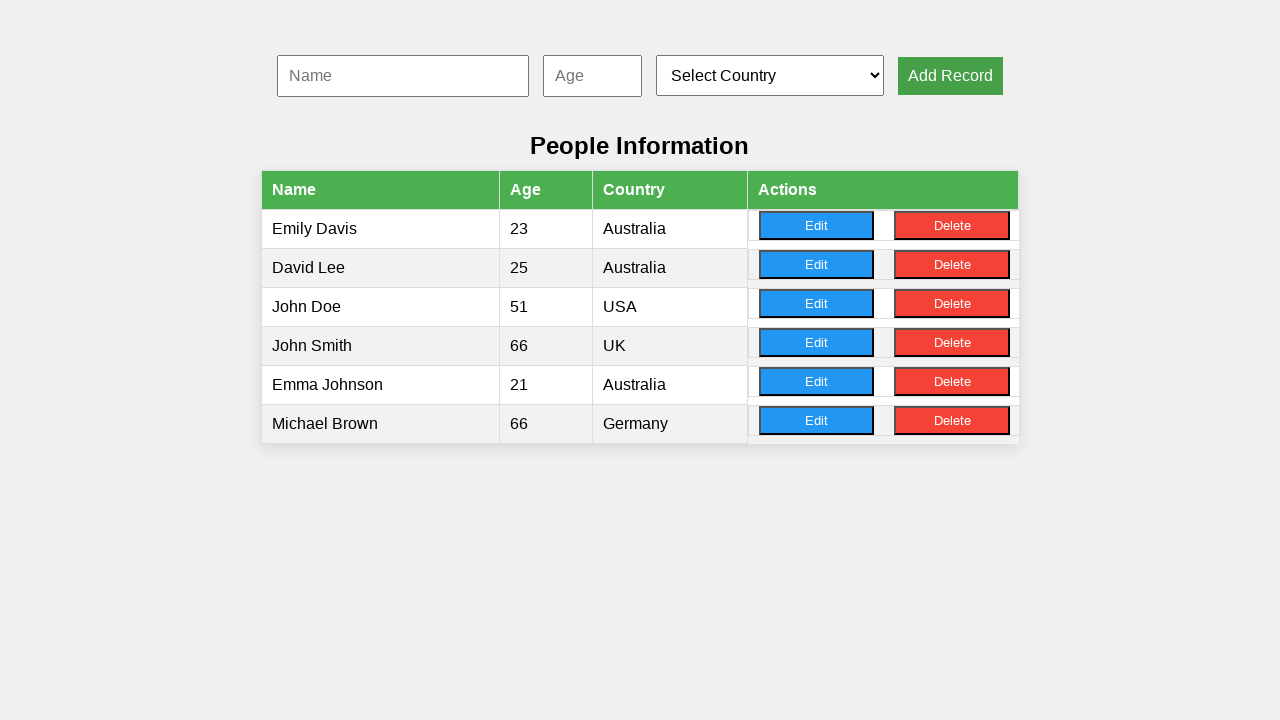

Cleared name input field (record 4/10) on #nameInput
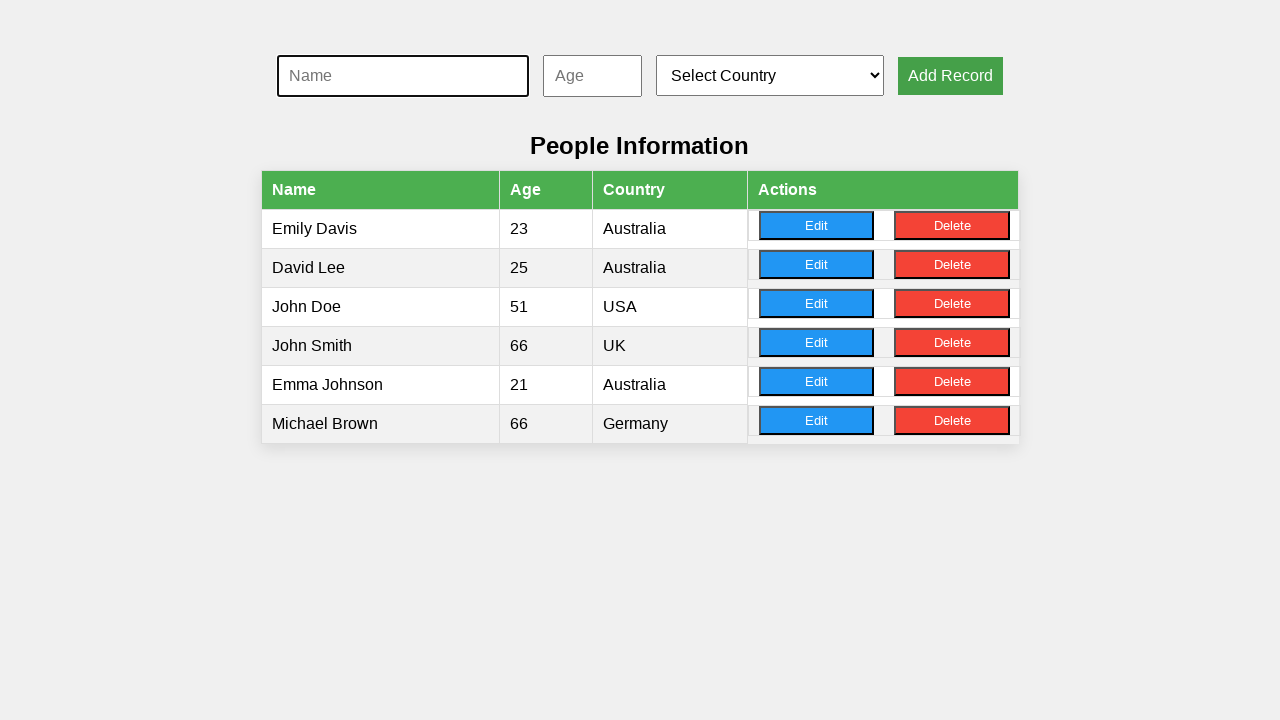

Filled name input with 'Sarah Davis' on #nameInput
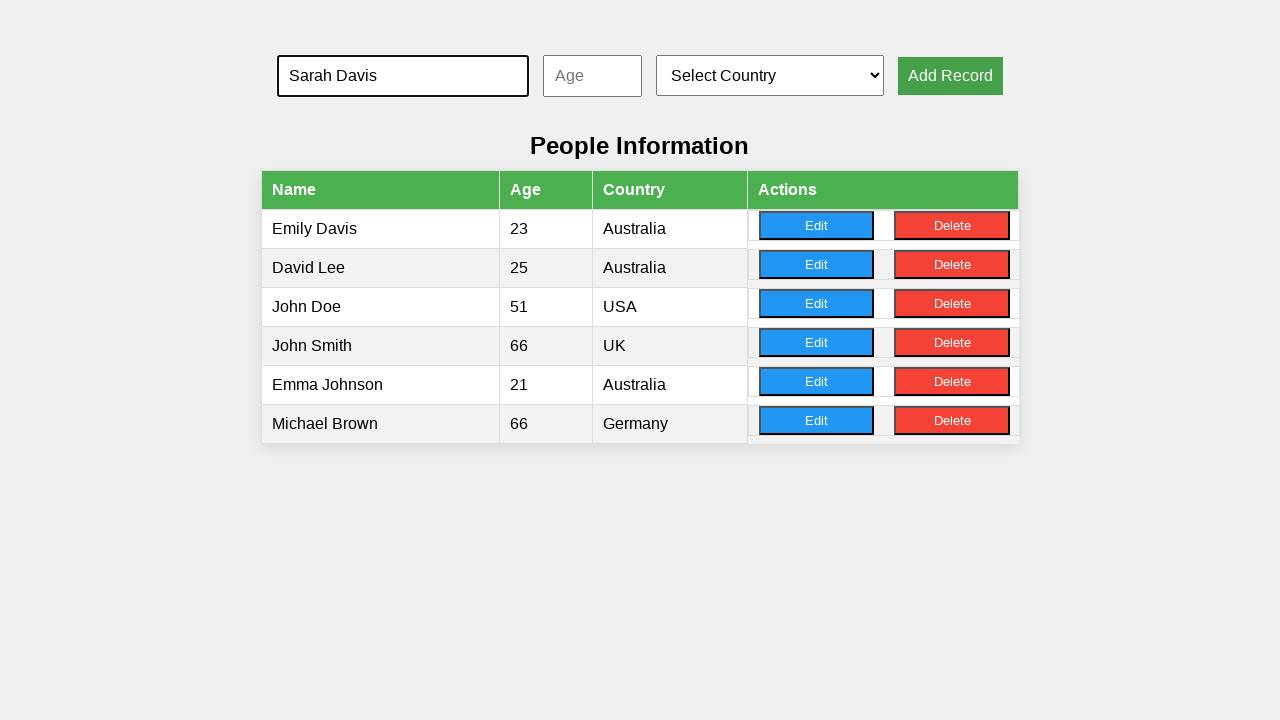

Cleared age input field (record 4/10) on #ageInput
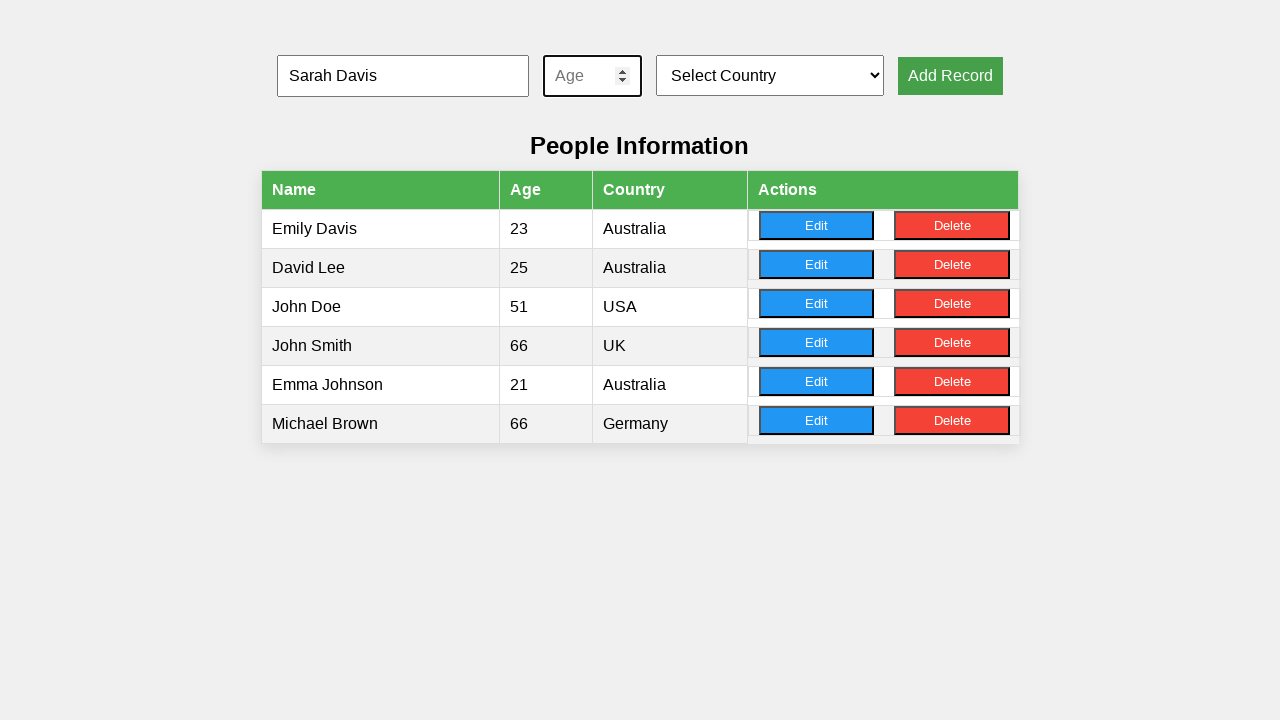

Filled age input with '33' on #ageInput
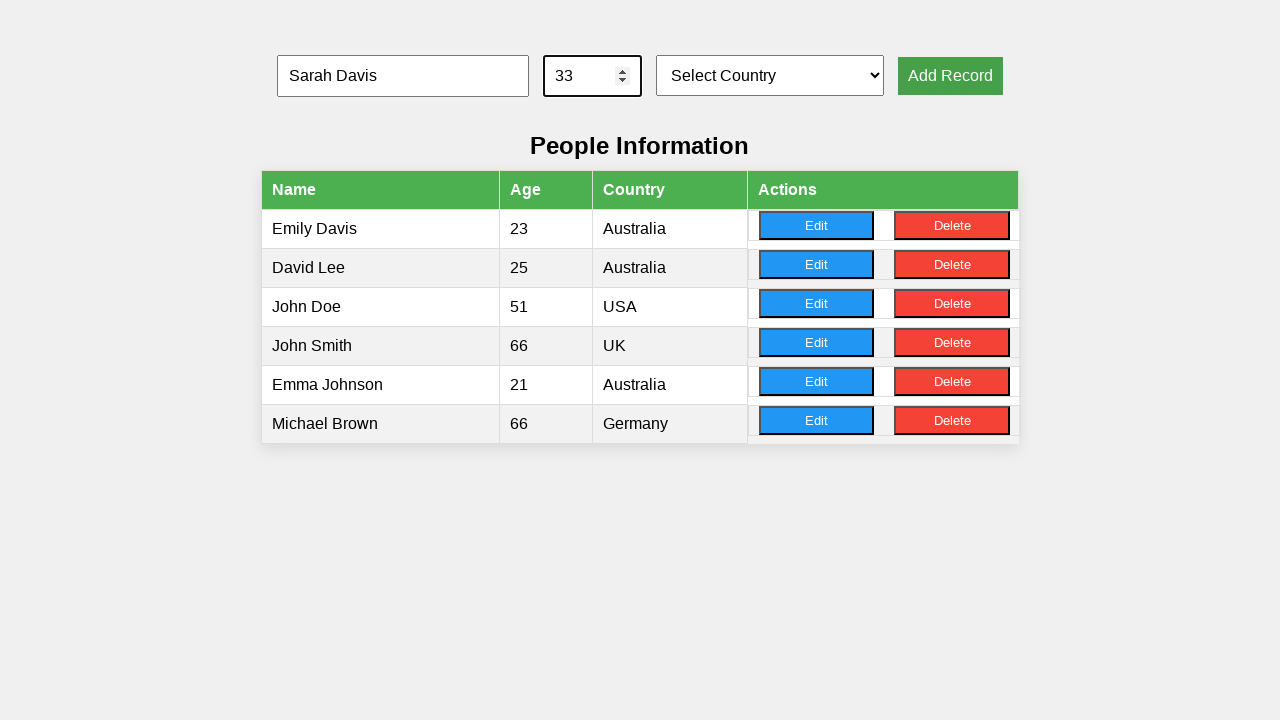

Selected country 'UK' from dropdown on #countrySelect
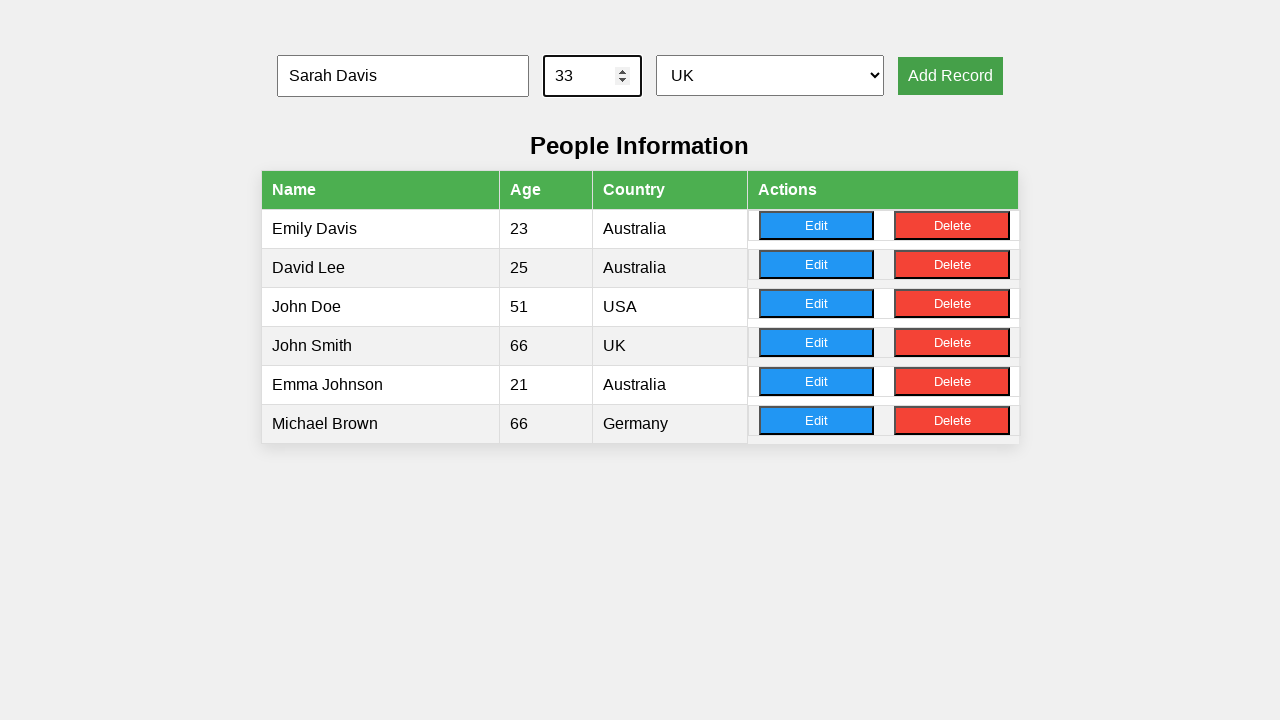

Clicked 'Add Record' button (record 4/10) at (950, 76) on xpath=//button[text()='Add Record']
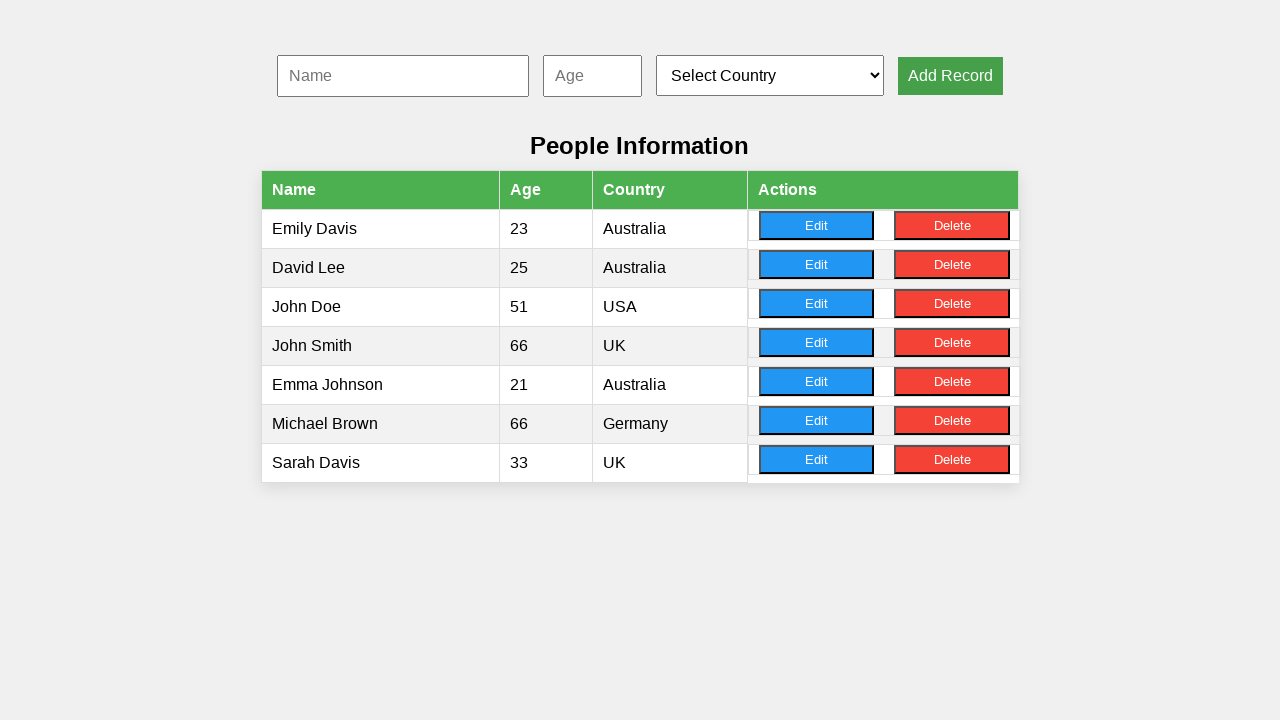

Cleared name input field (record 5/10) on #nameInput
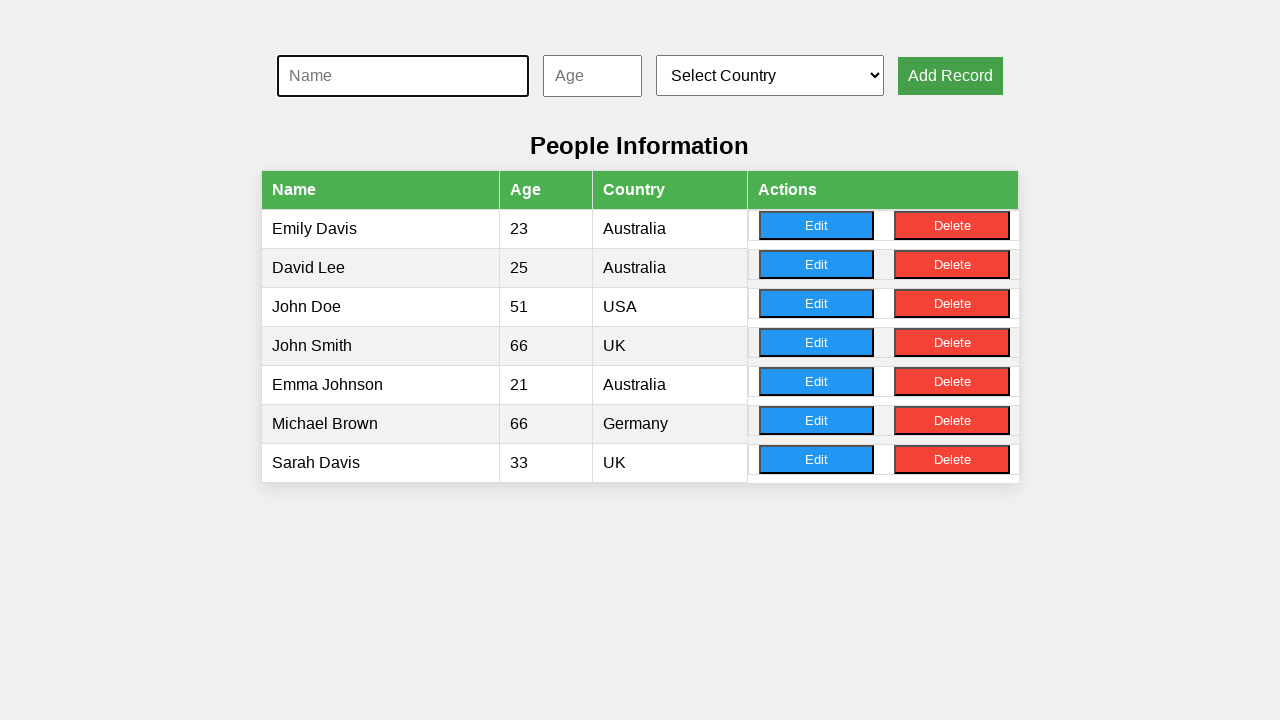

Filled name input with 'James Wilson' on #nameInput
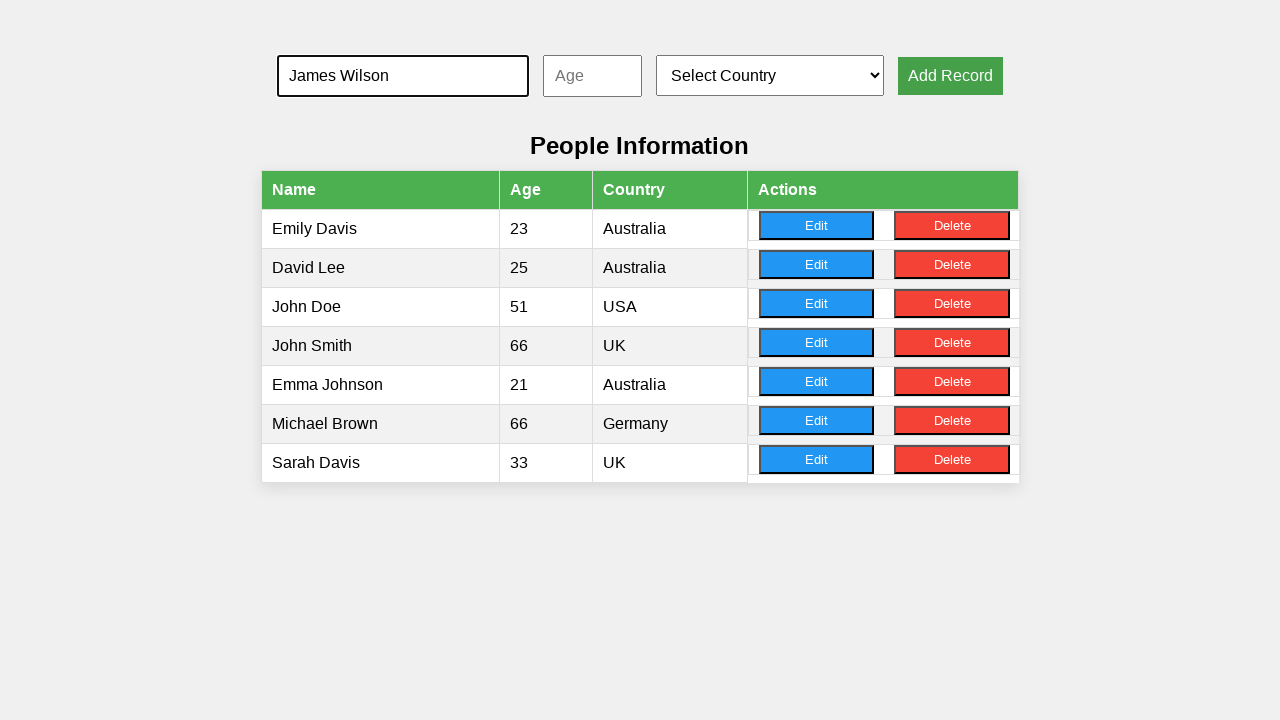

Cleared age input field (record 5/10) on #ageInput
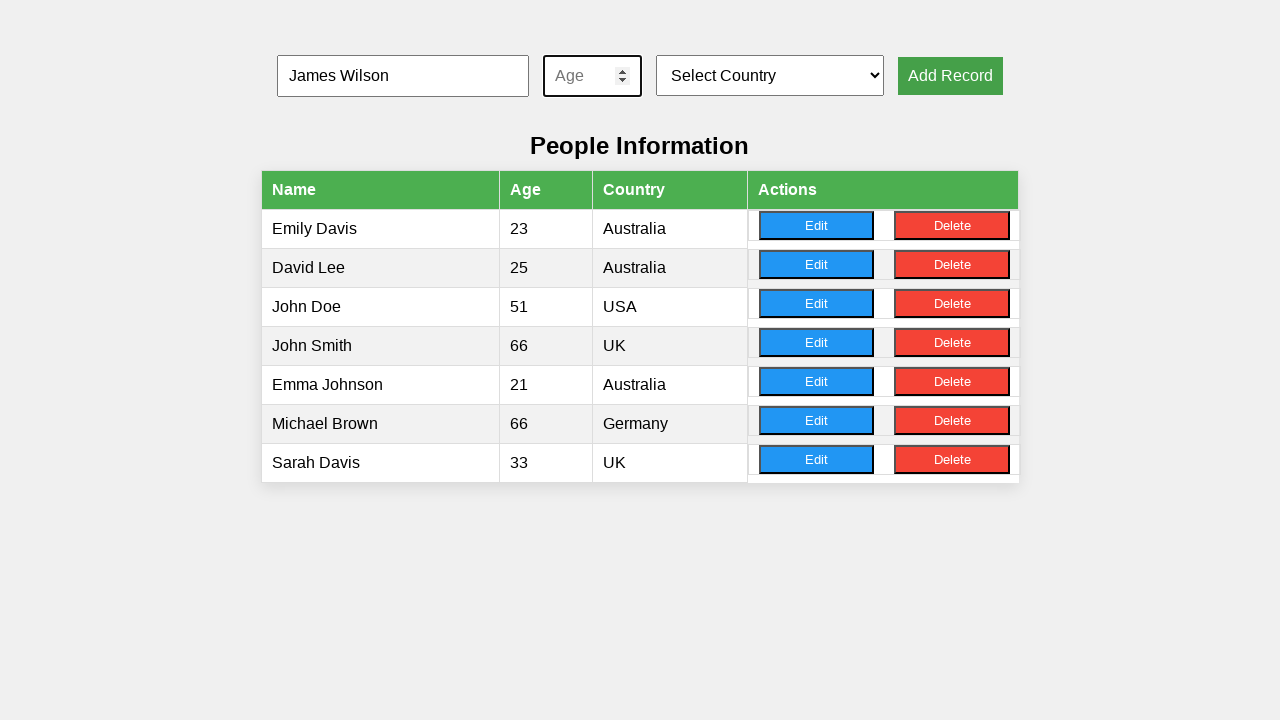

Filled age input with '33' on #ageInput
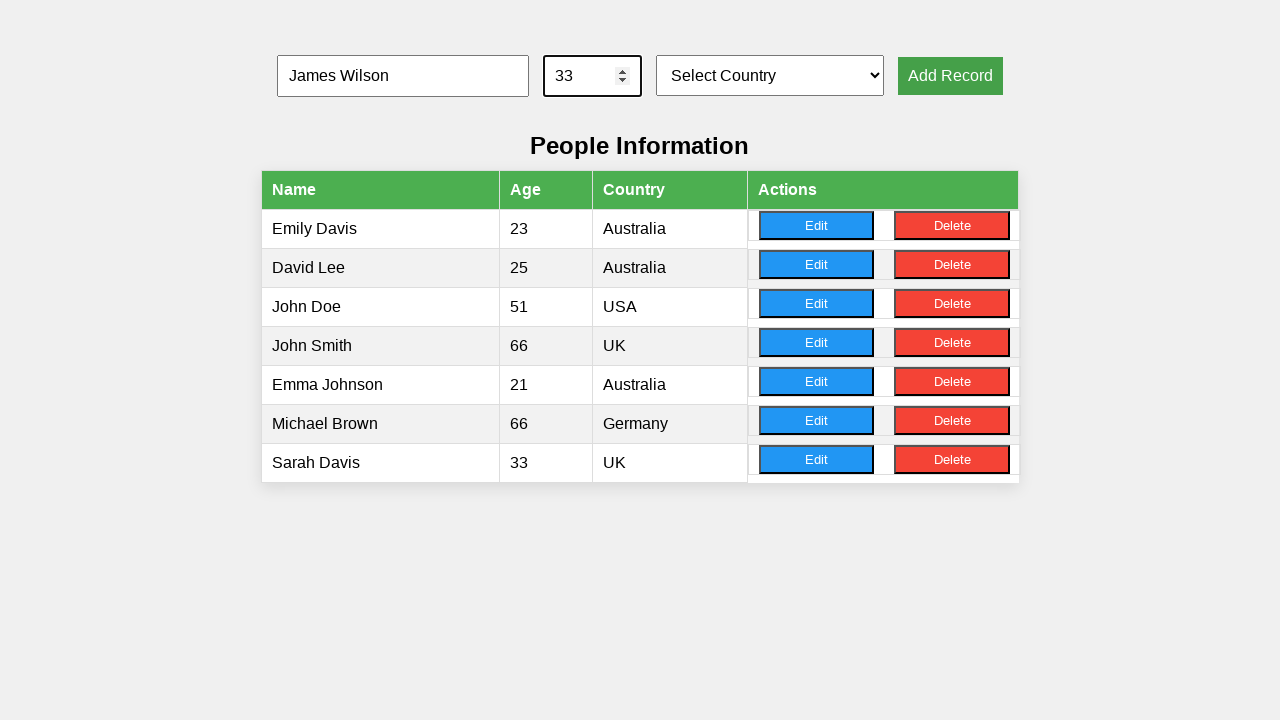

Selected country 'Canada' from dropdown on #countrySelect
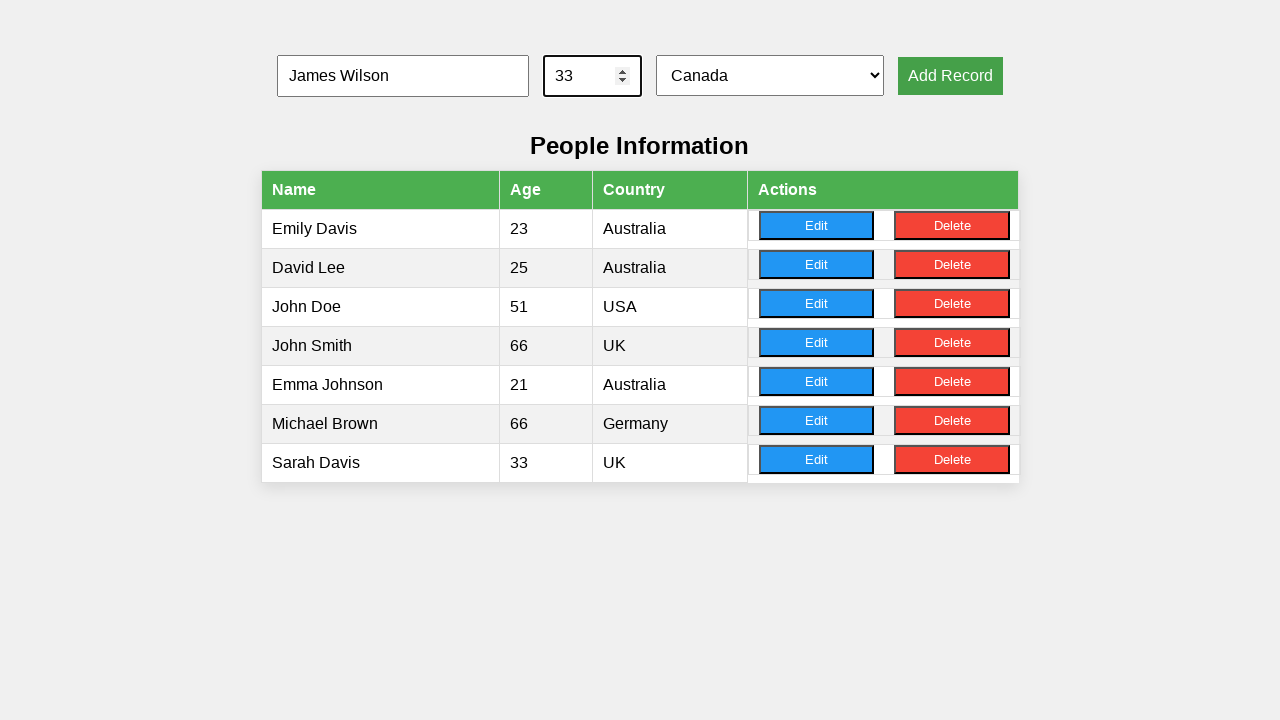

Clicked 'Add Record' button (record 5/10) at (950, 76) on xpath=//button[text()='Add Record']
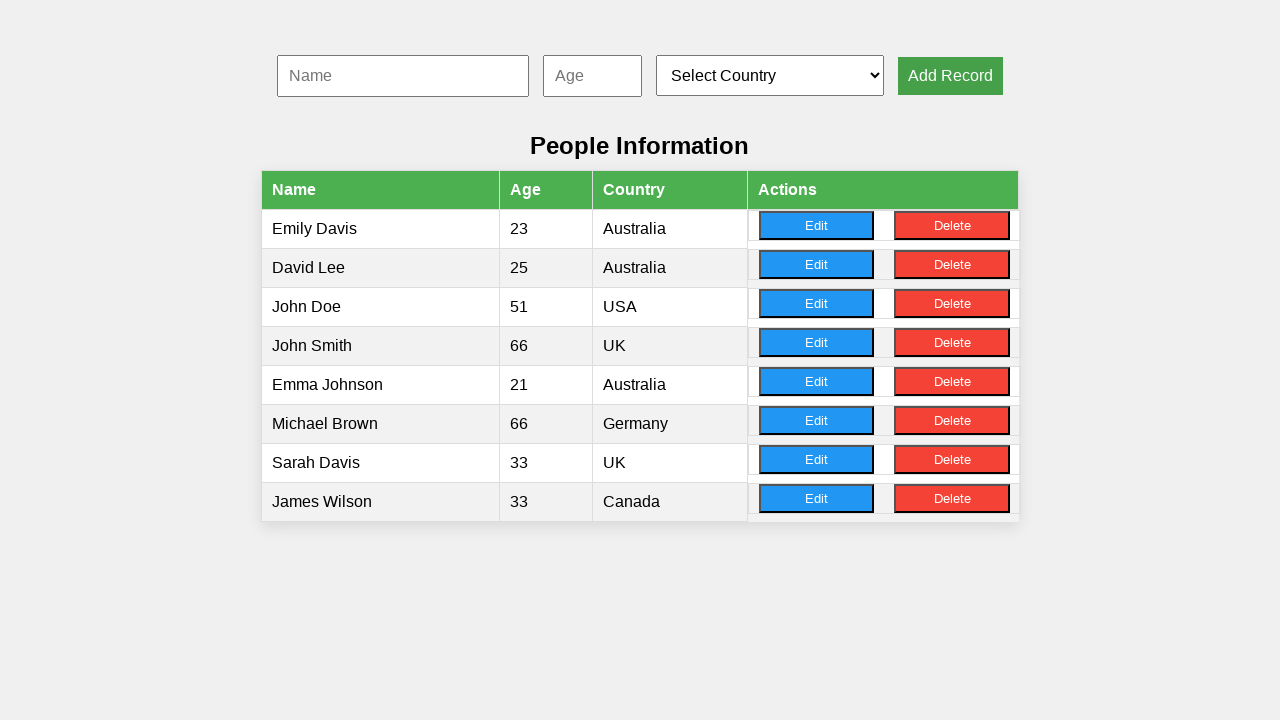

Cleared name input field (record 6/10) on #nameInput
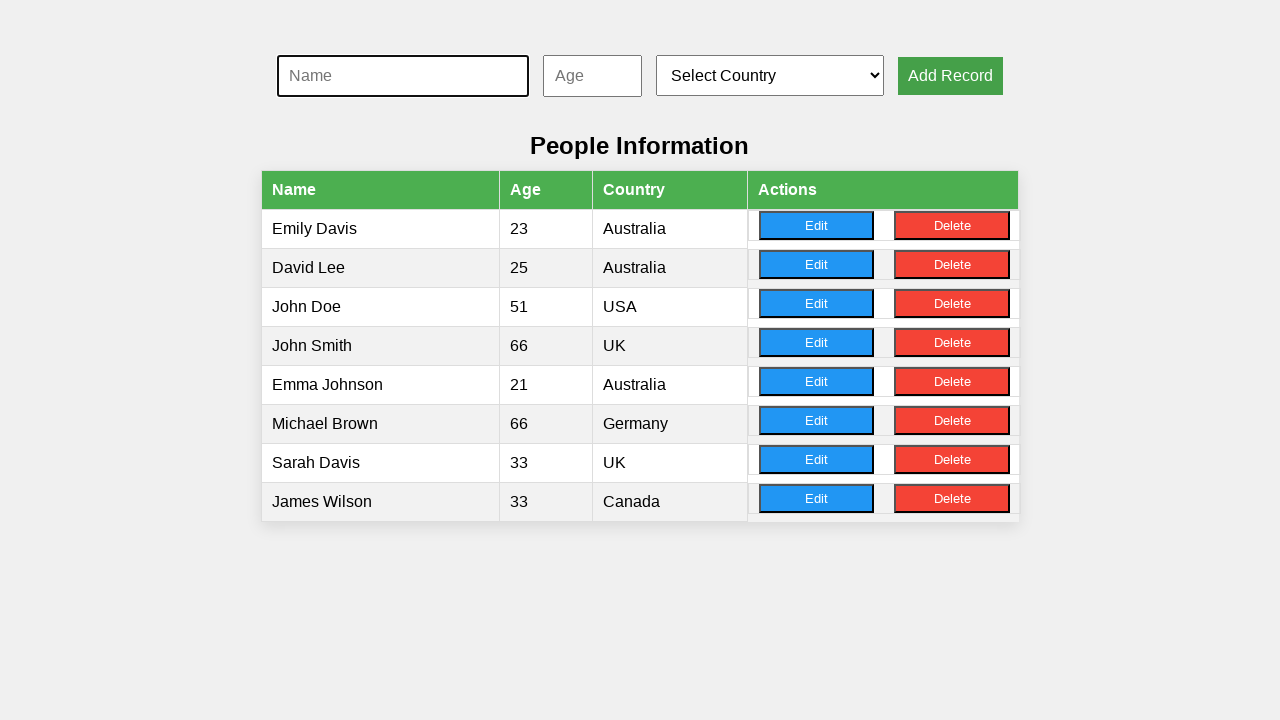

Filled name input with 'Emily Taylor' on #nameInput
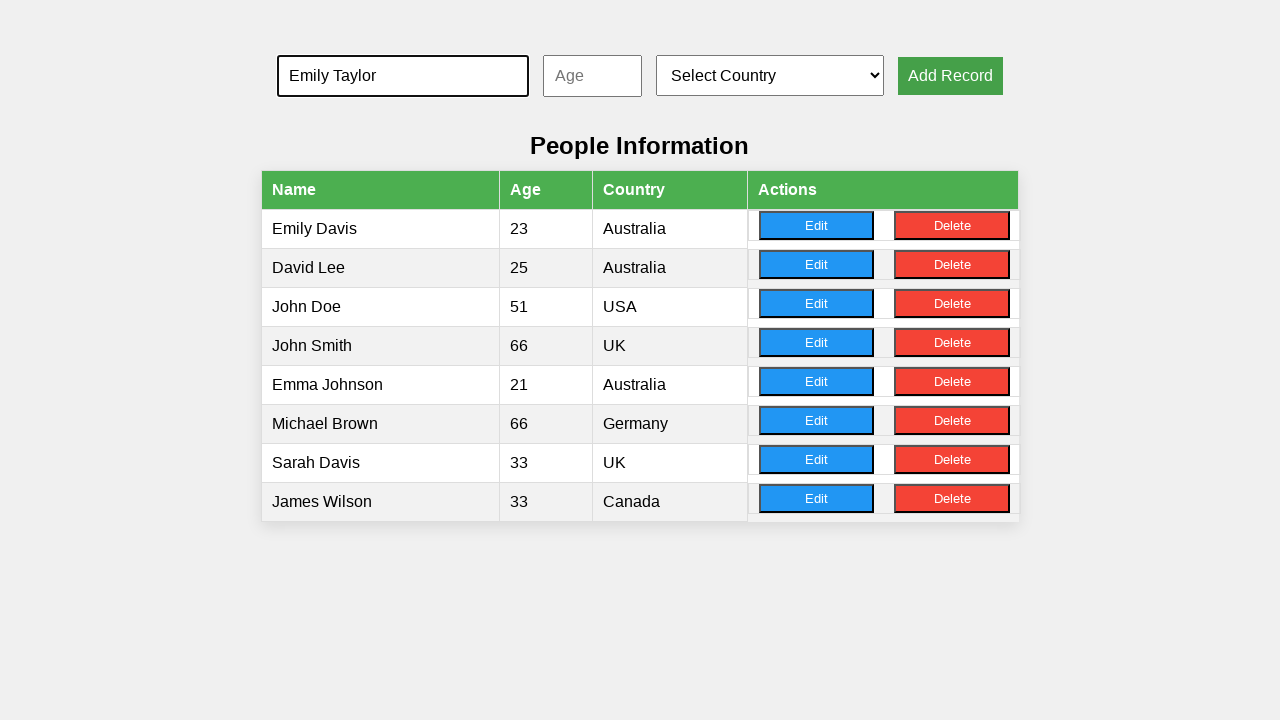

Cleared age input field (record 6/10) on #ageInput
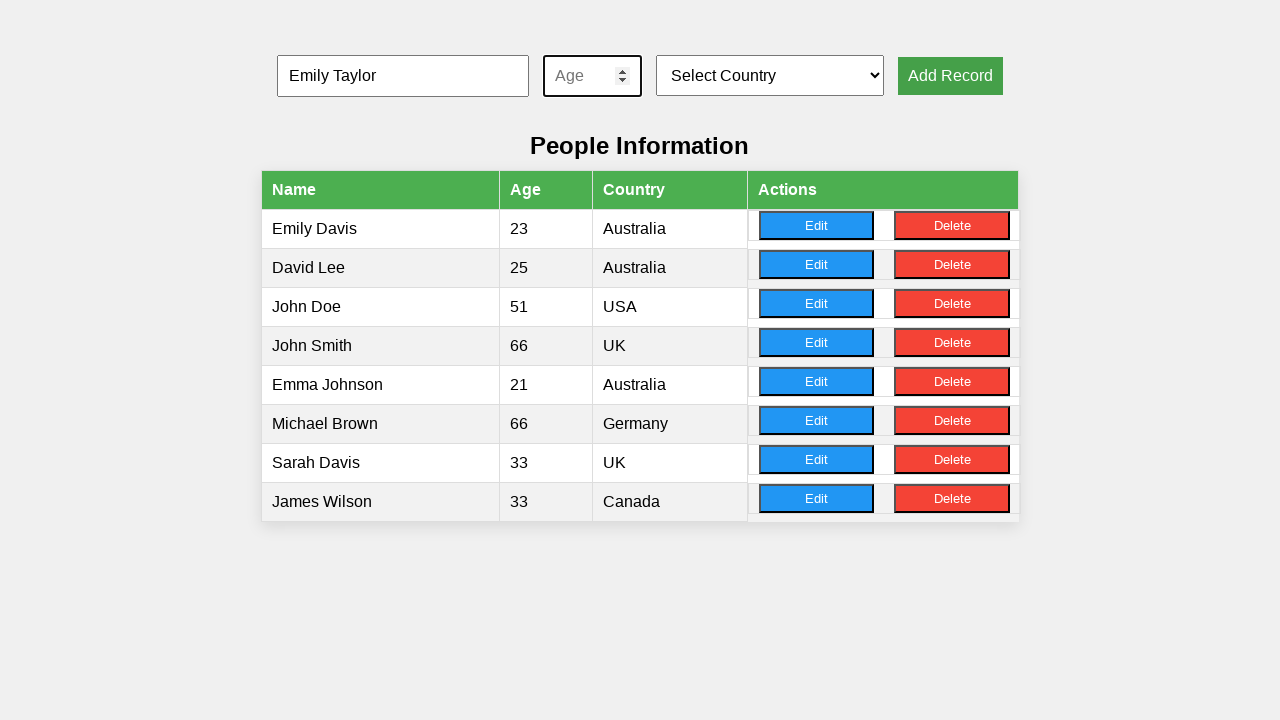

Filled age input with '26' on #ageInput
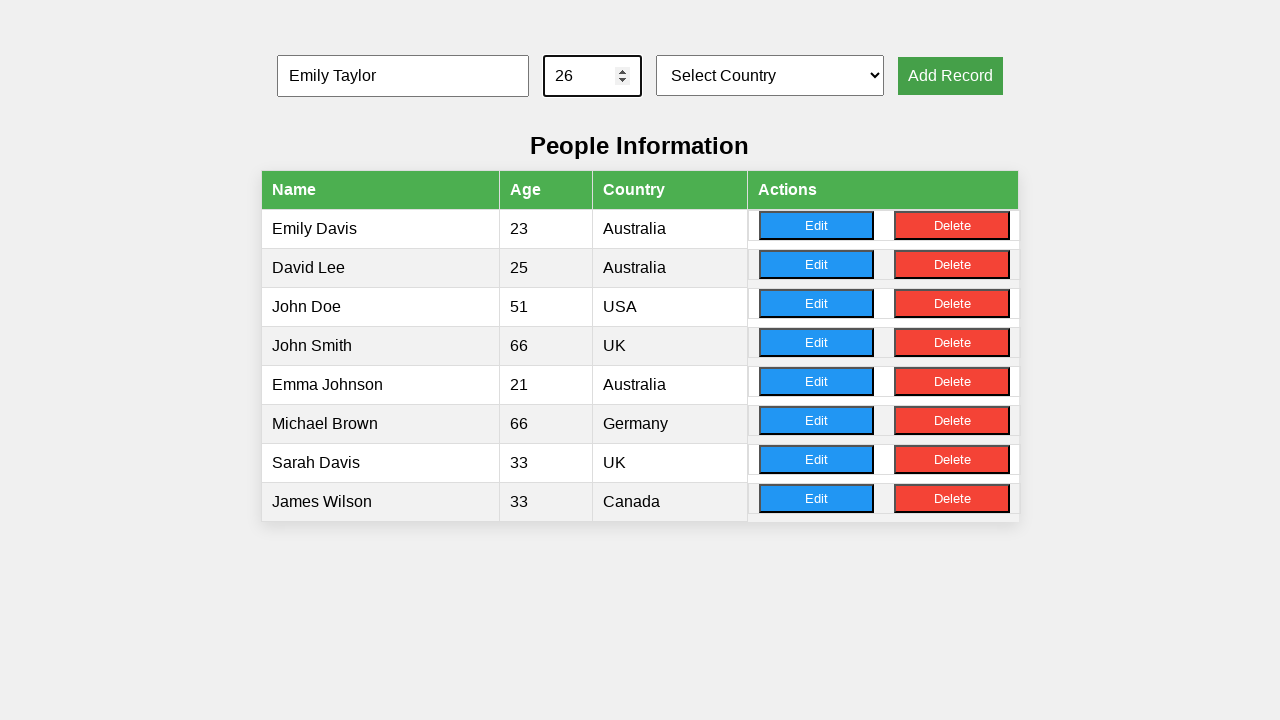

Selected country 'USA' from dropdown on #countrySelect
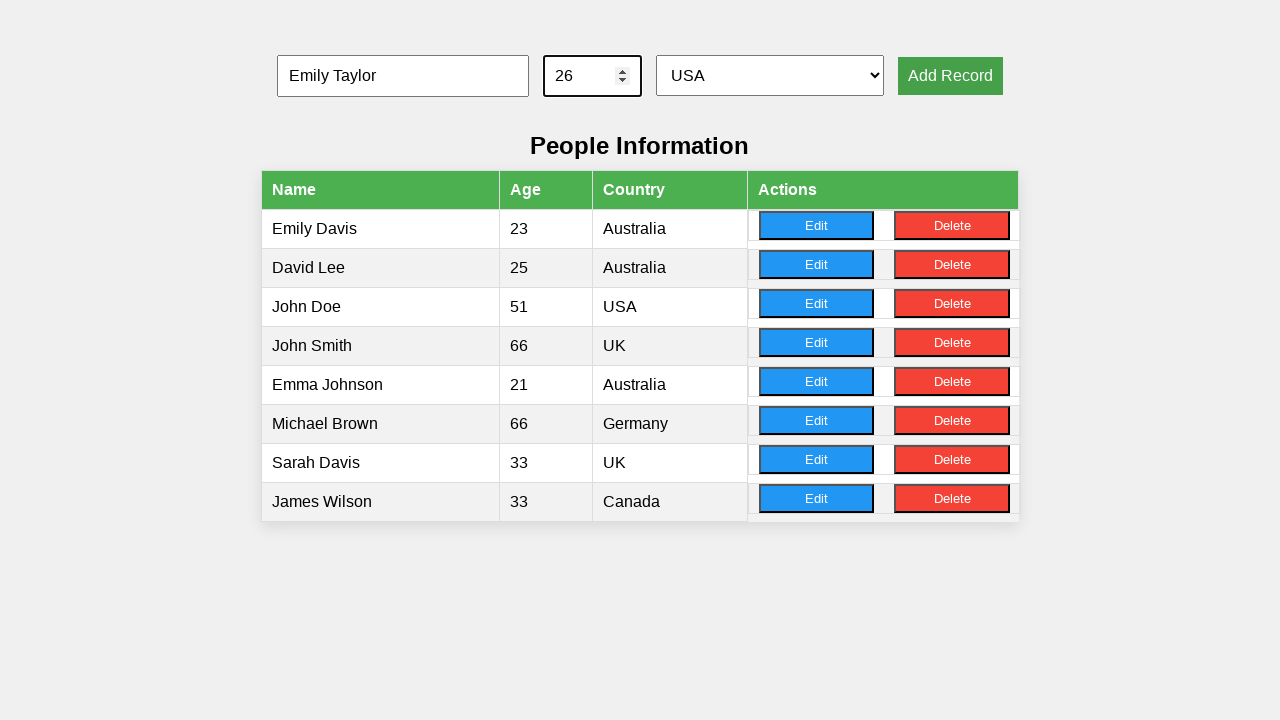

Clicked 'Add Record' button (record 6/10) at (950, 76) on xpath=//button[text()='Add Record']
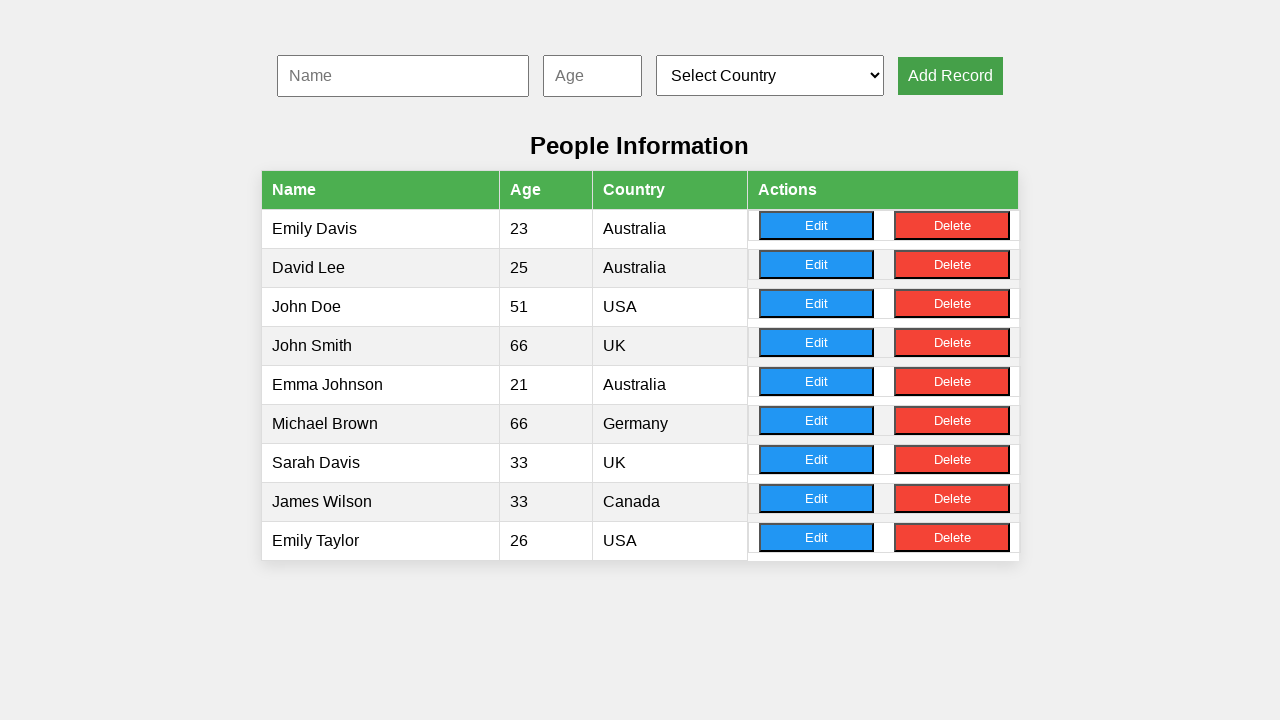

Cleared name input field (record 7/10) on #nameInput
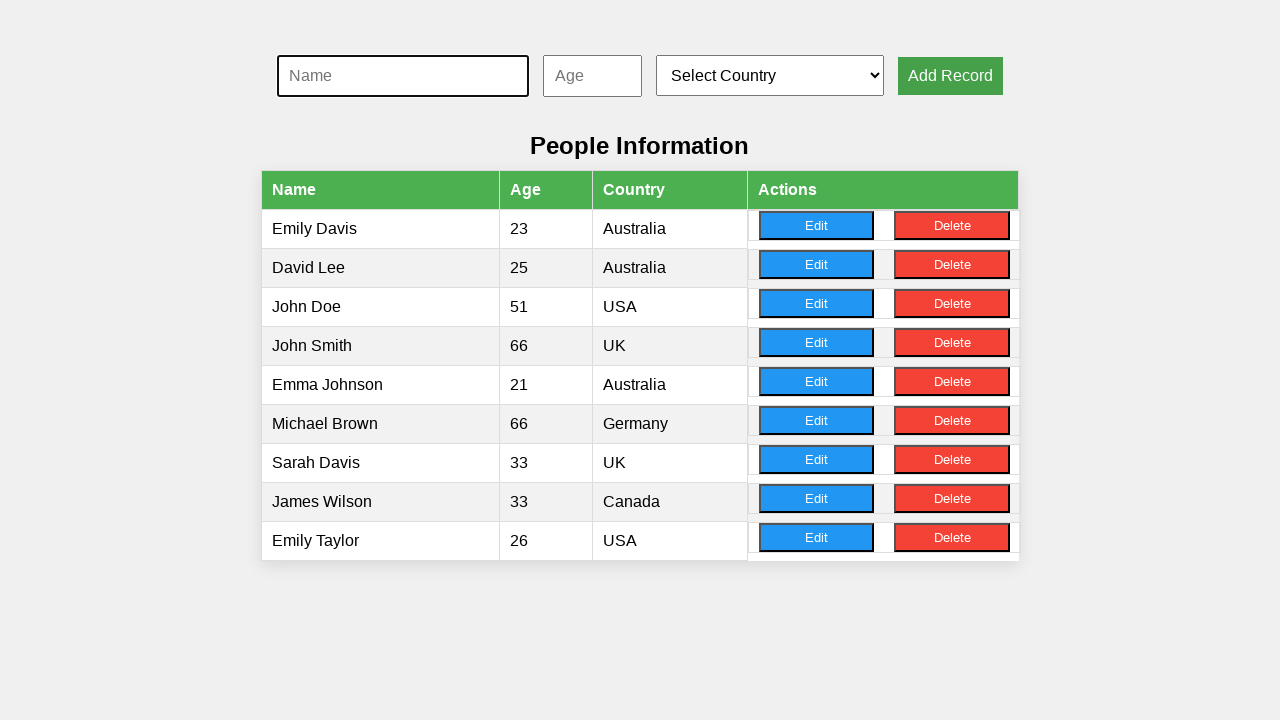

Filled name input with 'Robert Anderson' on #nameInput
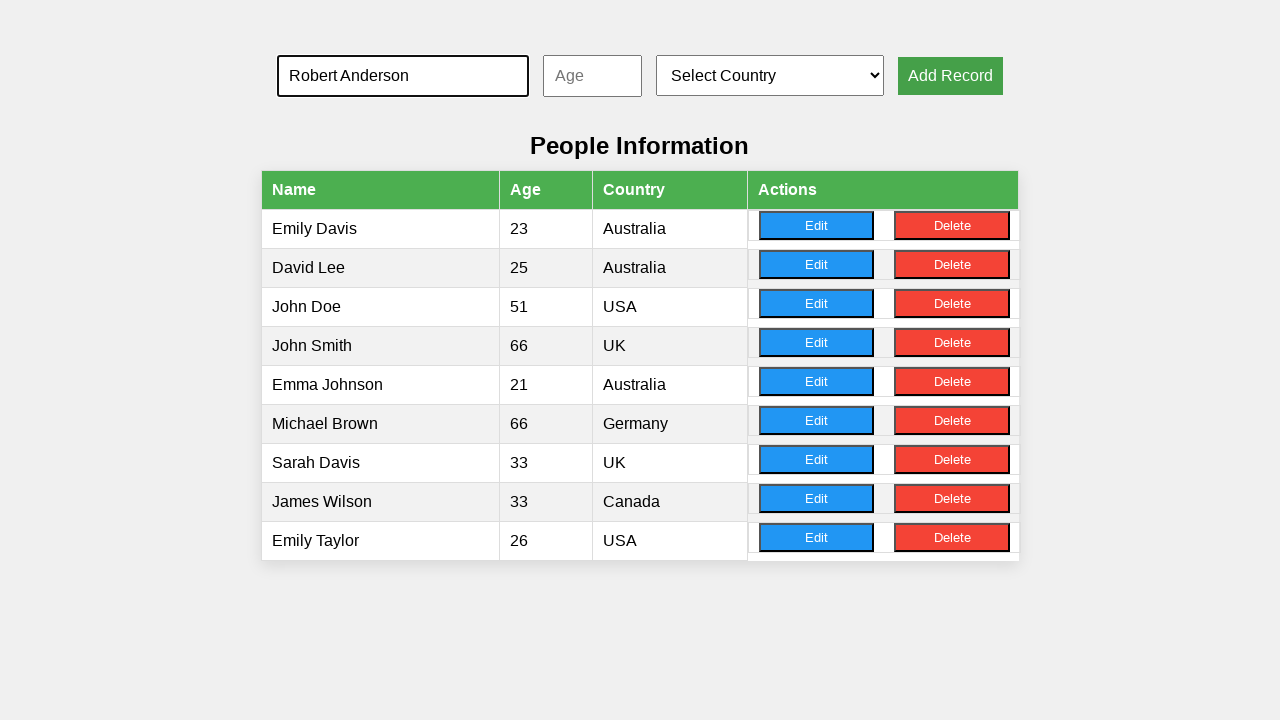

Cleared age input field (record 7/10) on #ageInput
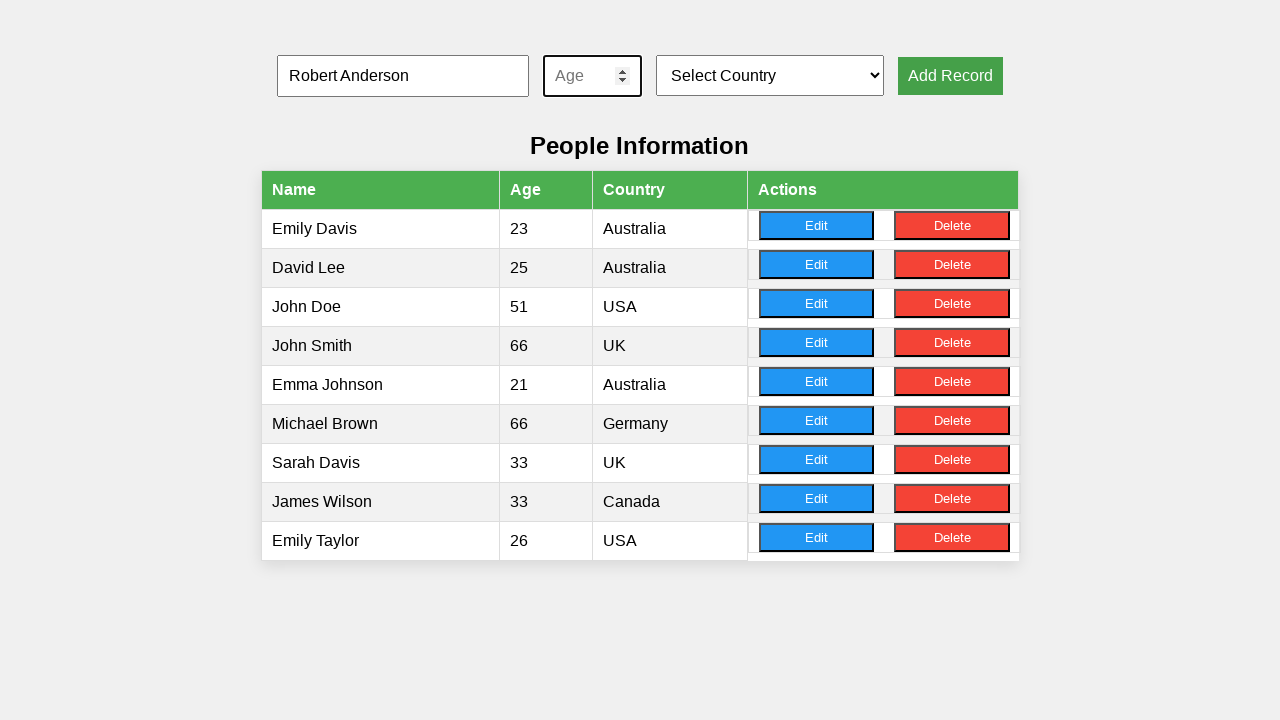

Filled age input with '25' on #ageInput
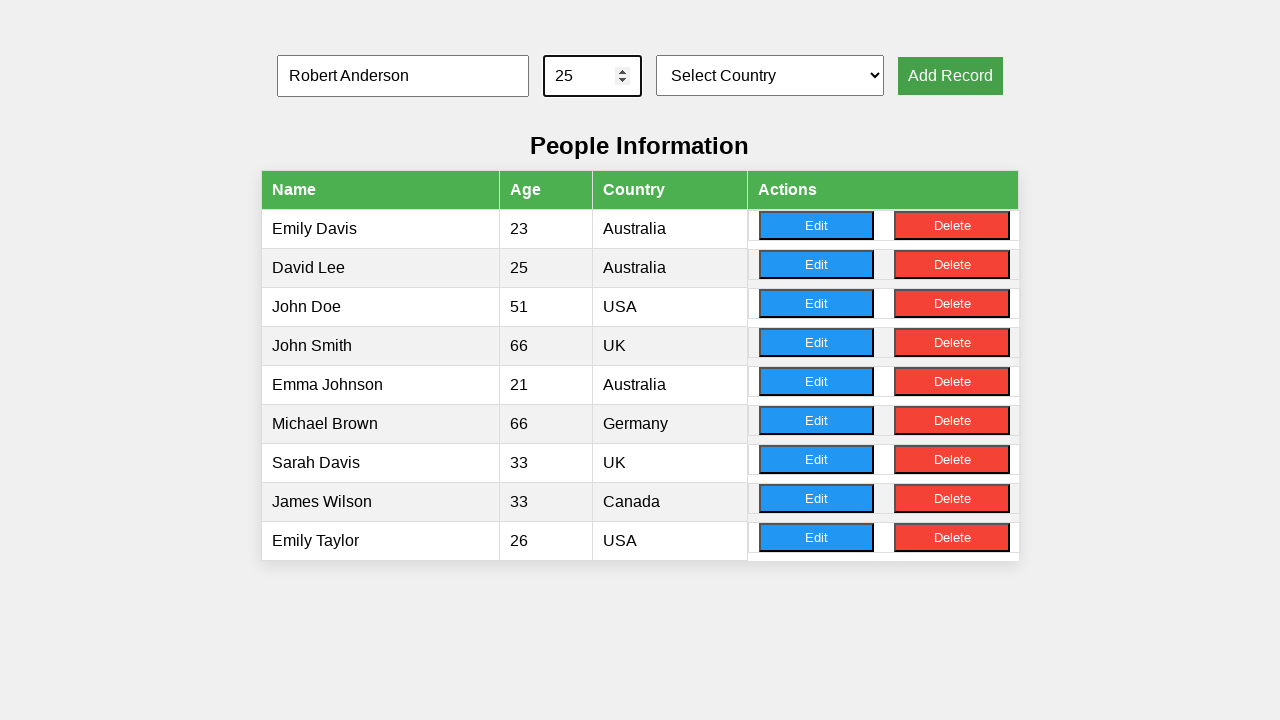

Selected country 'Canada' from dropdown on #countrySelect
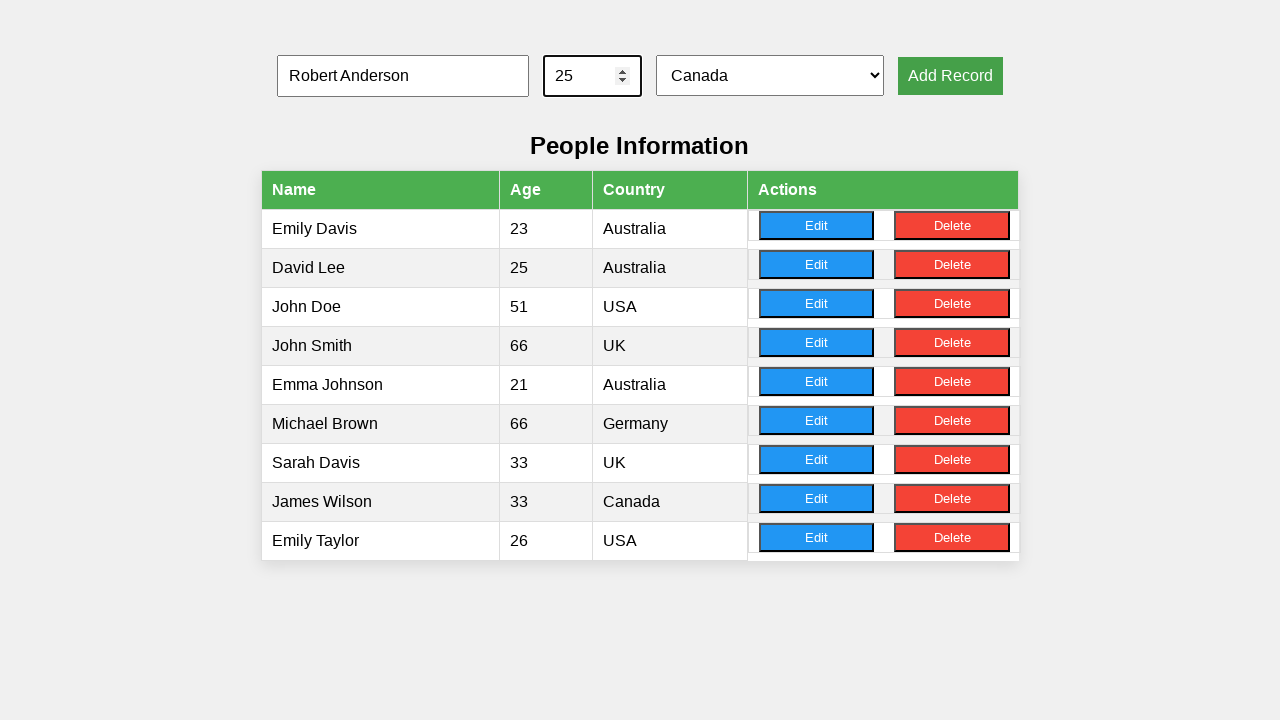

Clicked 'Add Record' button (record 7/10) at (950, 76) on xpath=//button[text()='Add Record']
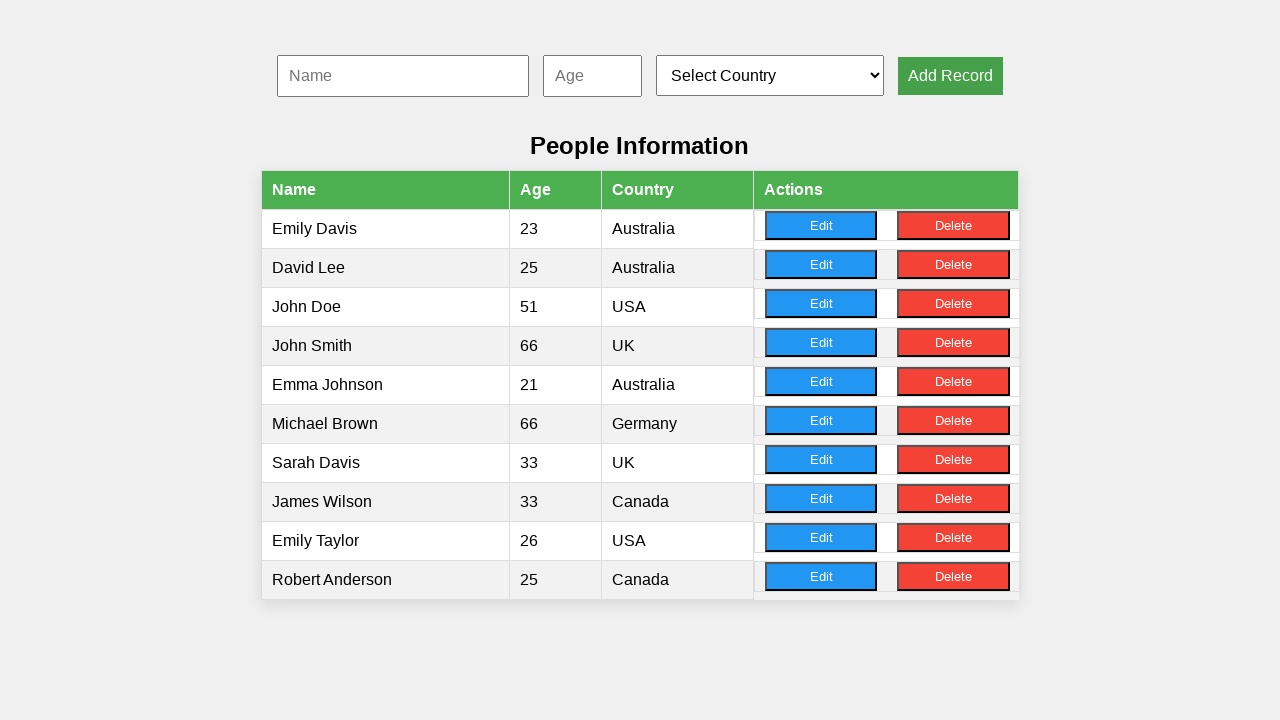

Cleared name input field (record 8/10) on #nameInput
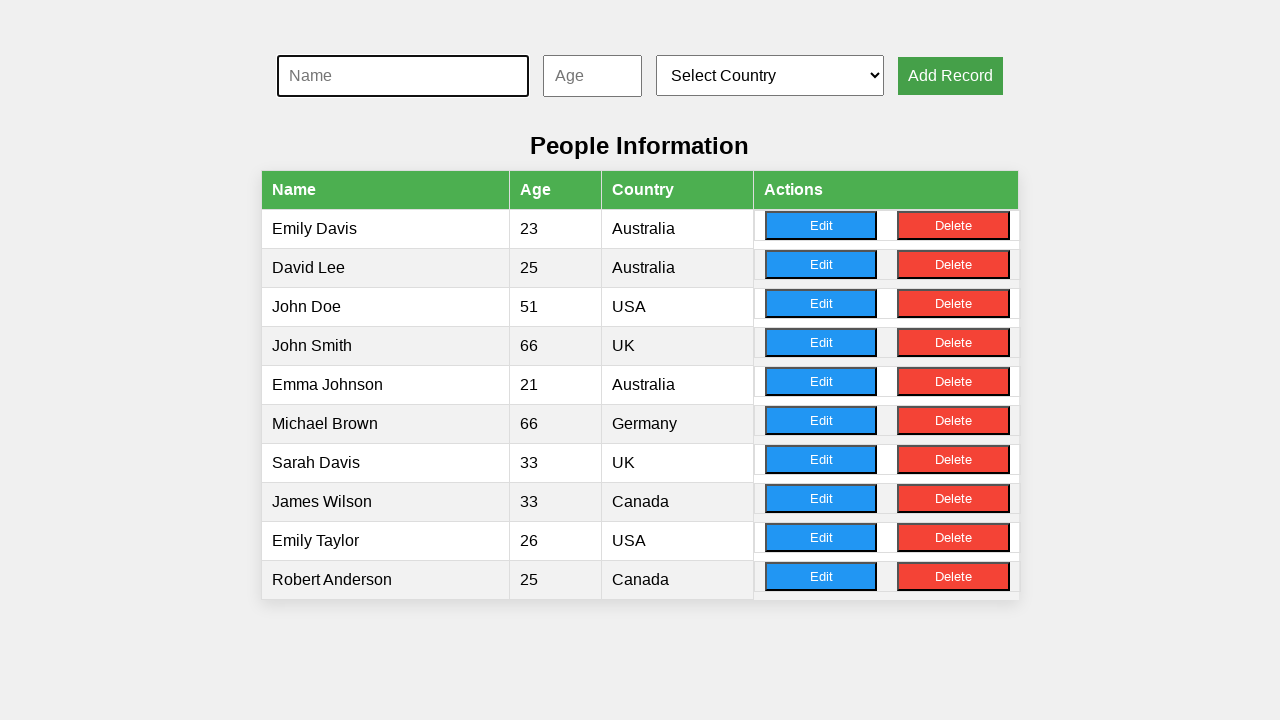

Filled name input with 'Jessica Martinez' on #nameInput
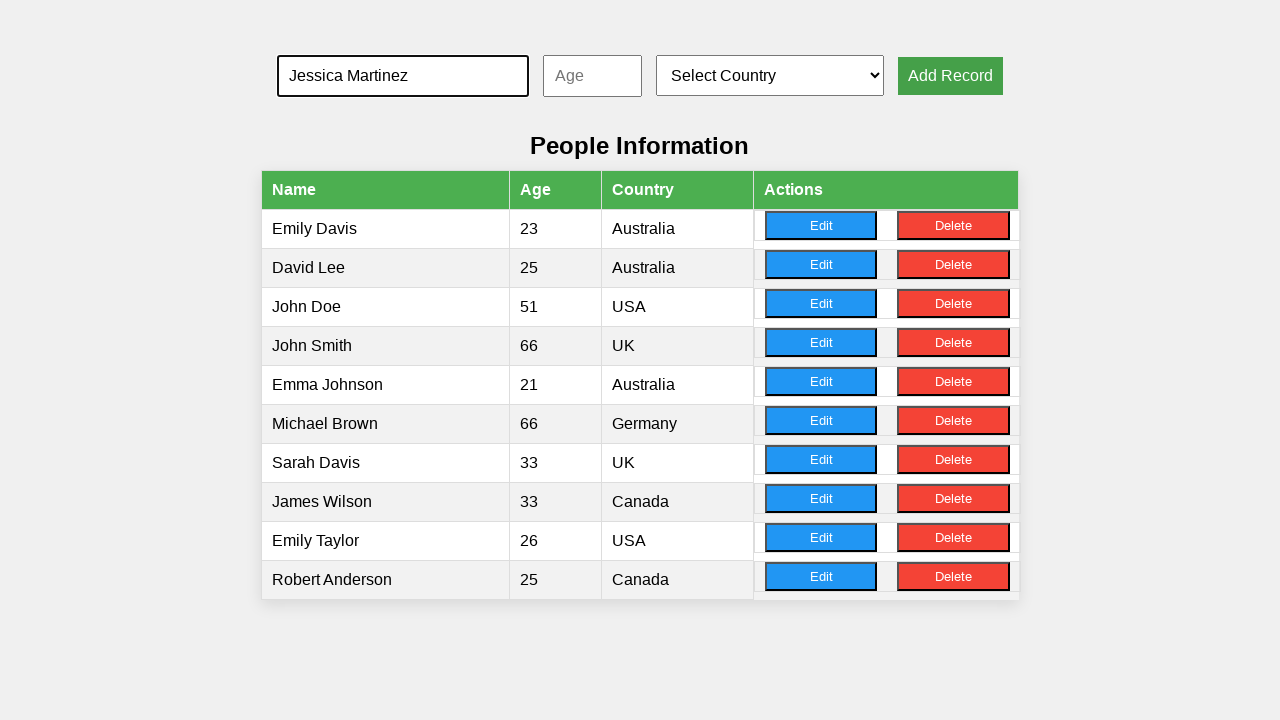

Cleared age input field (record 8/10) on #ageInput
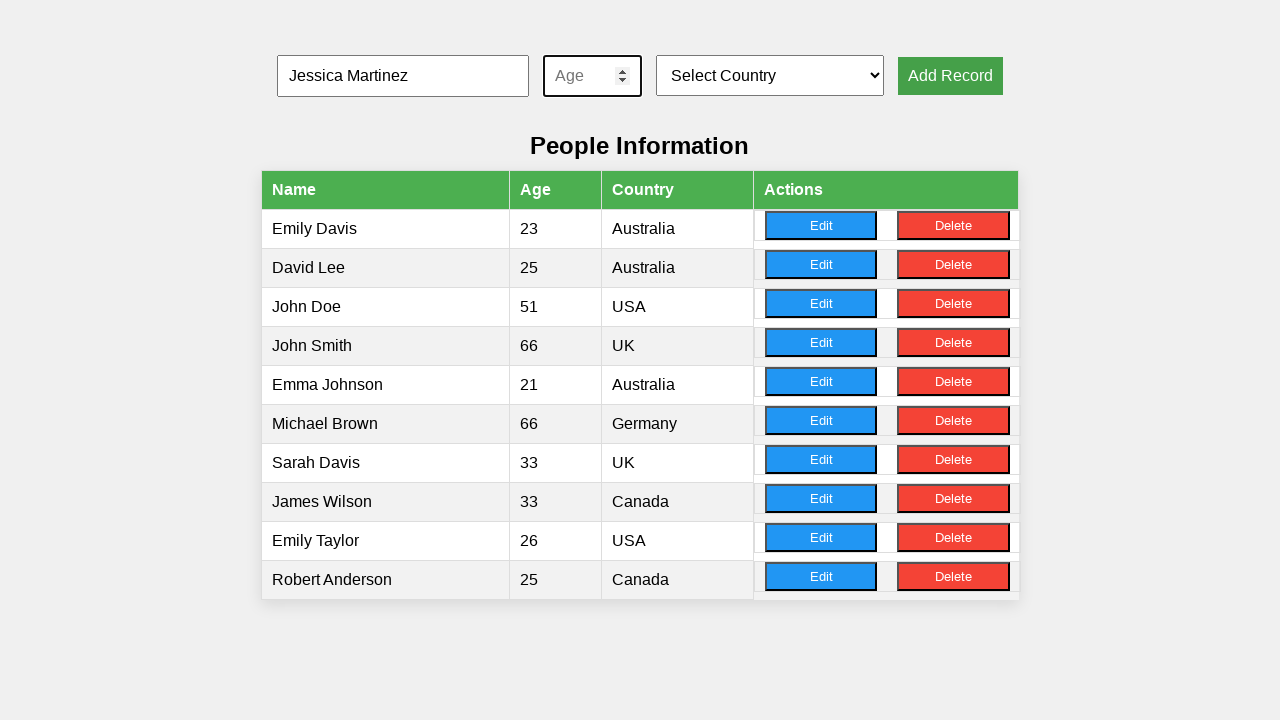

Filled age input with '65' on #ageInput
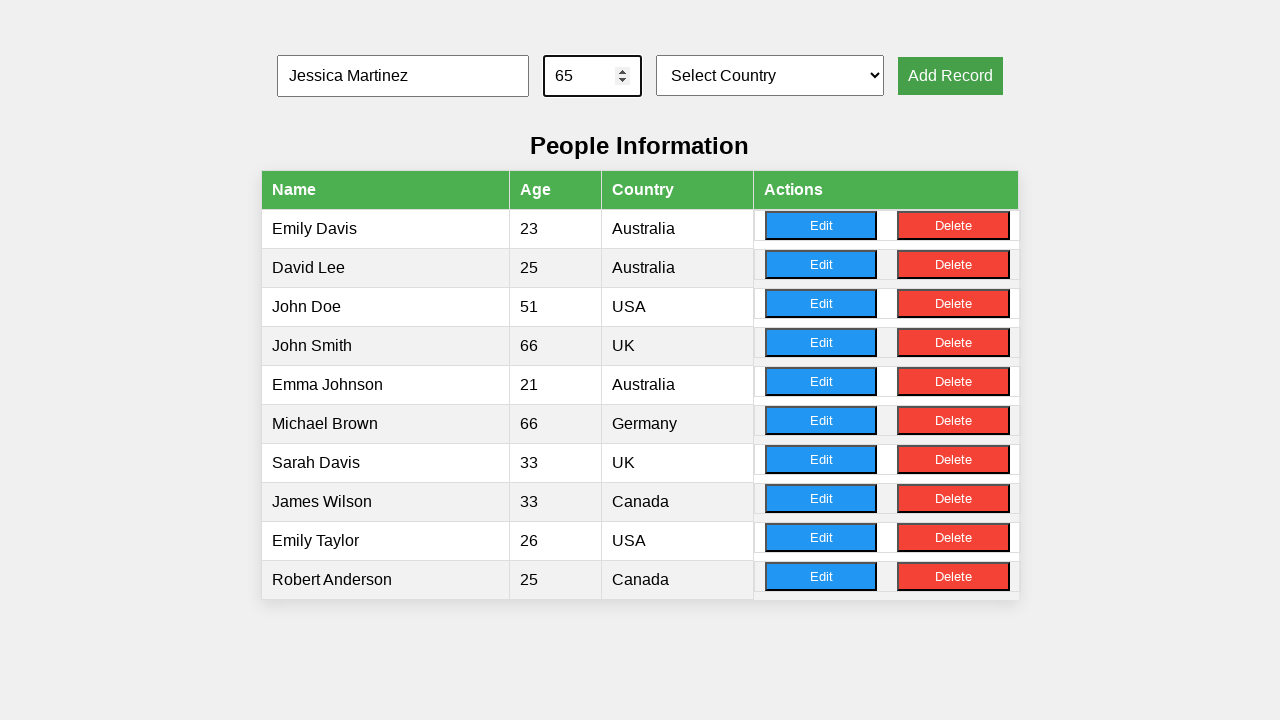

Selected country 'Germany' from dropdown on #countrySelect
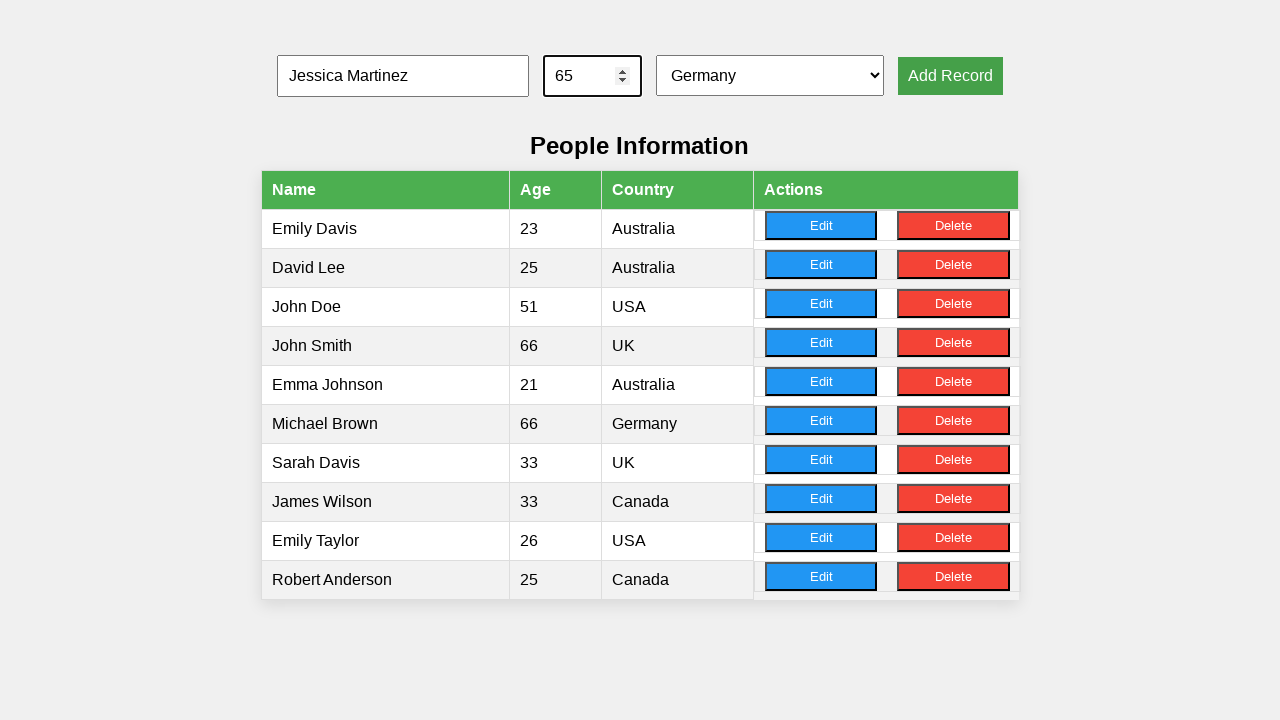

Clicked 'Add Record' button (record 8/10) at (950, 76) on xpath=//button[text()='Add Record']
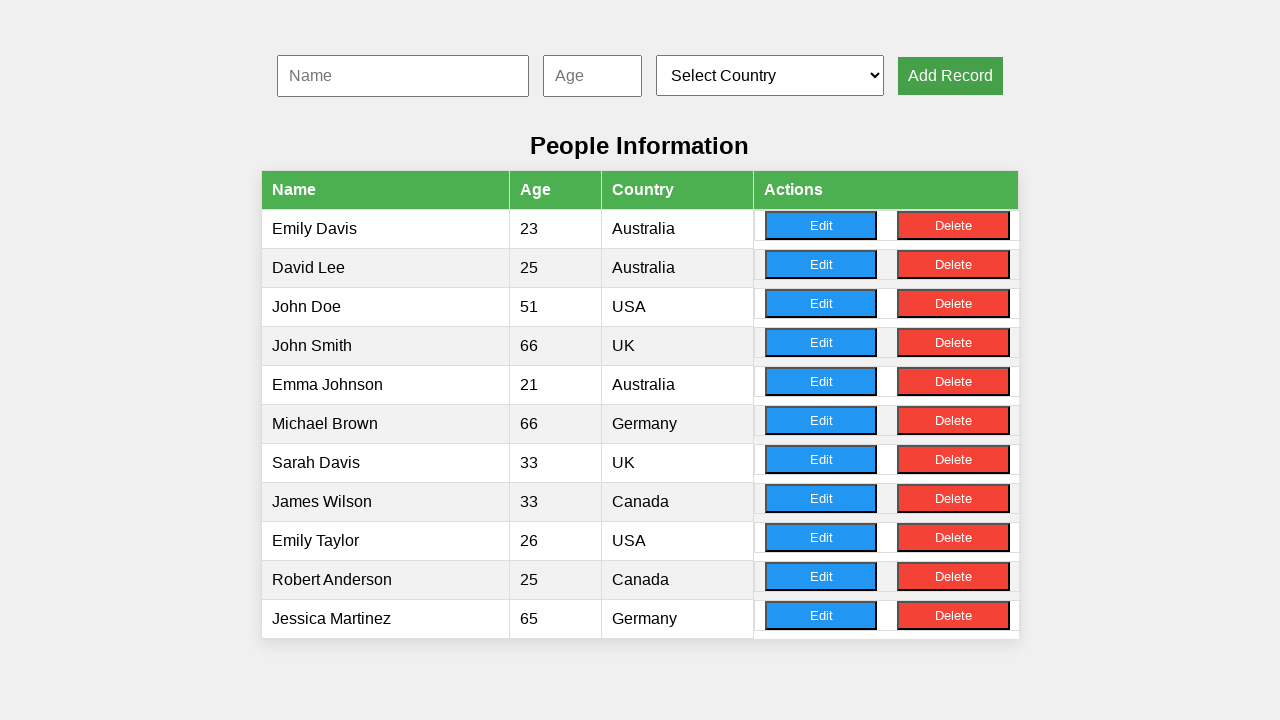

Cleared name input field (record 9/10) on #nameInput
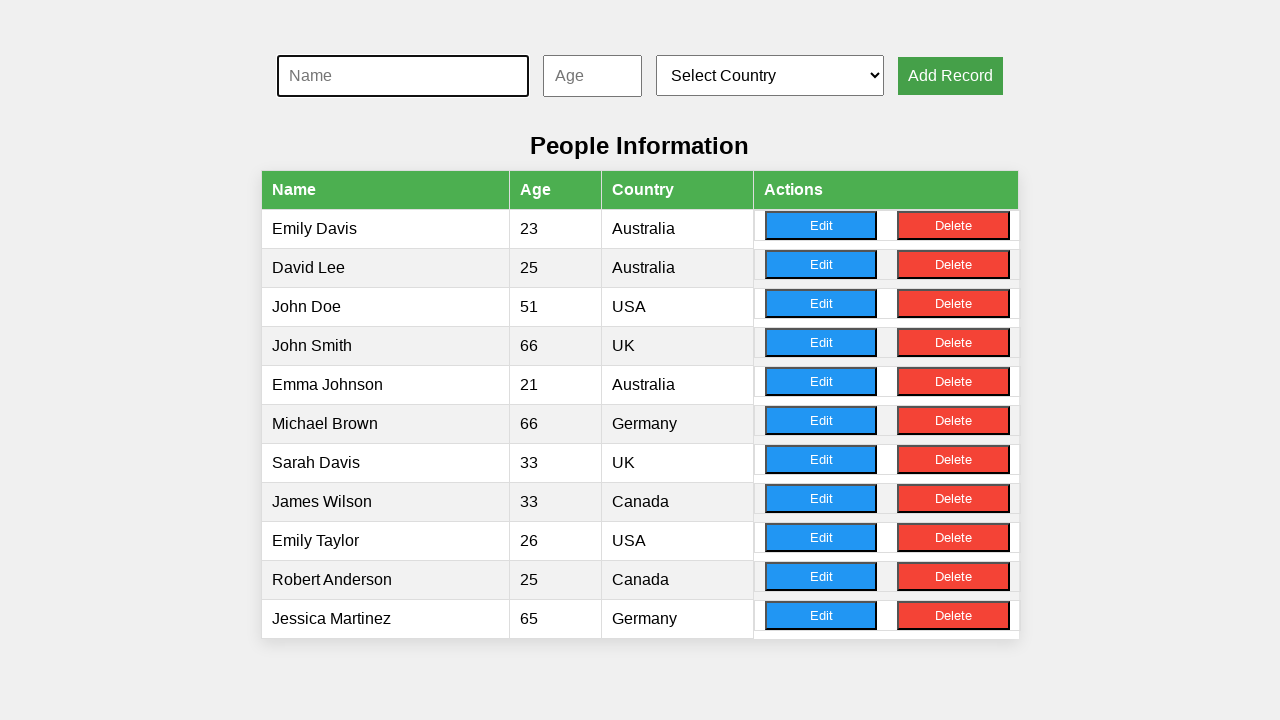

Filled name input with 'David Thomas' on #nameInput
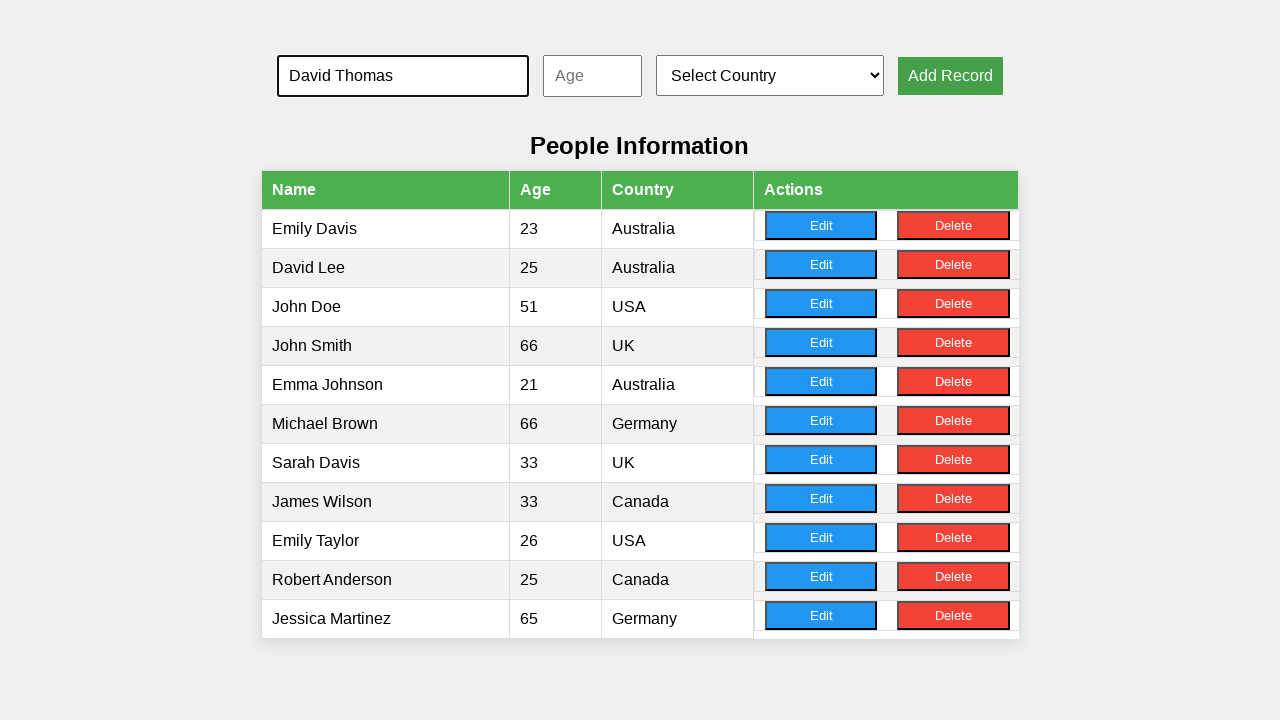

Cleared age input field (record 9/10) on #ageInput
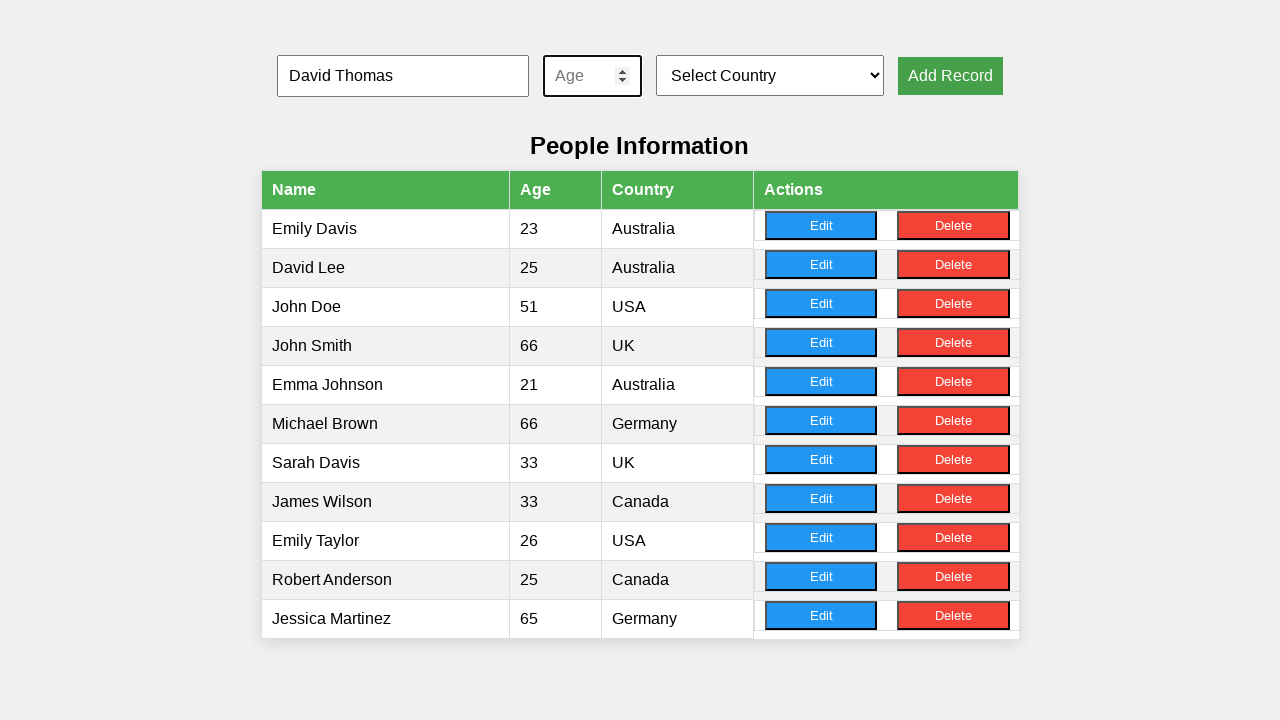

Filled age input with '64' on #ageInput
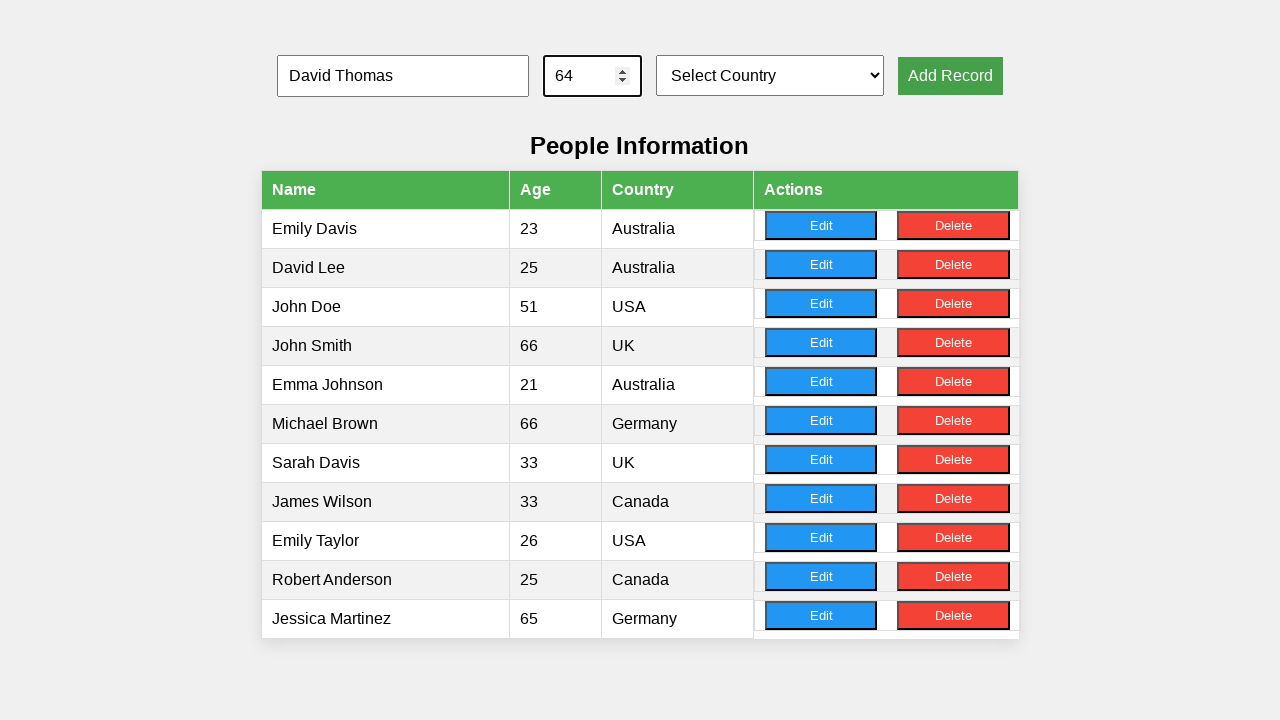

Selected country 'Australia' from dropdown on #countrySelect
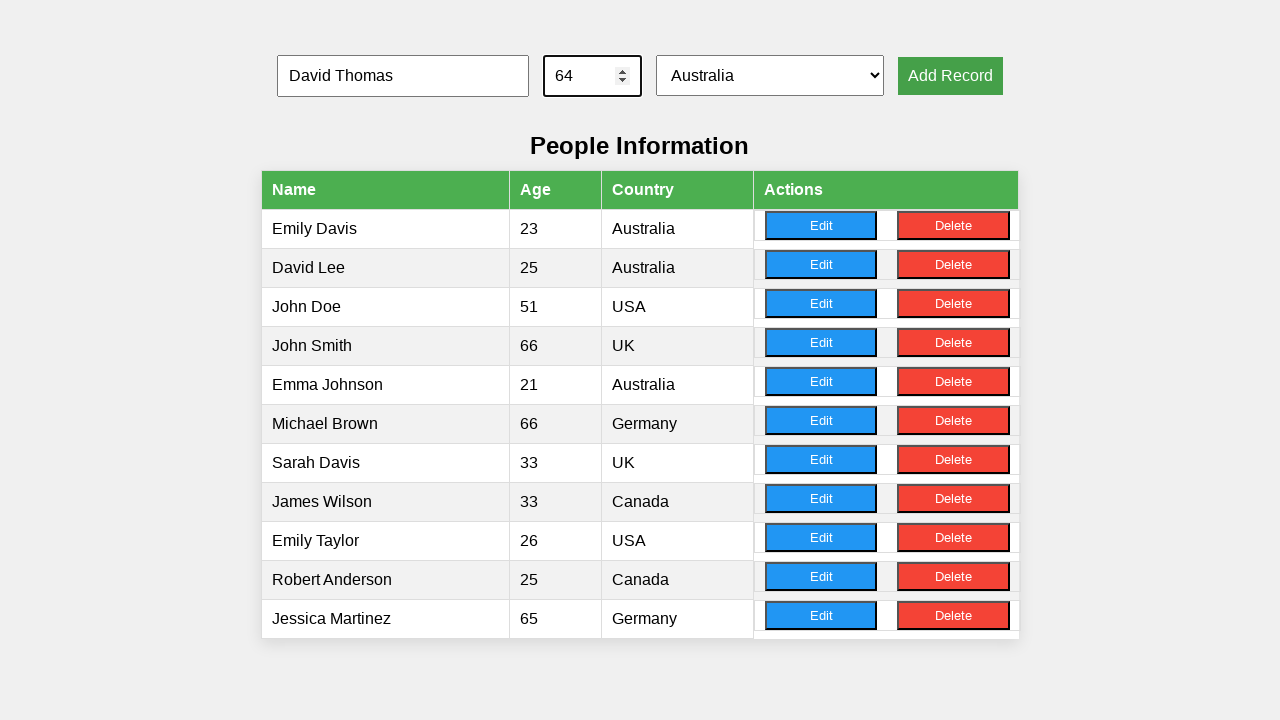

Clicked 'Add Record' button (record 9/10) at (950, 76) on xpath=//button[text()='Add Record']
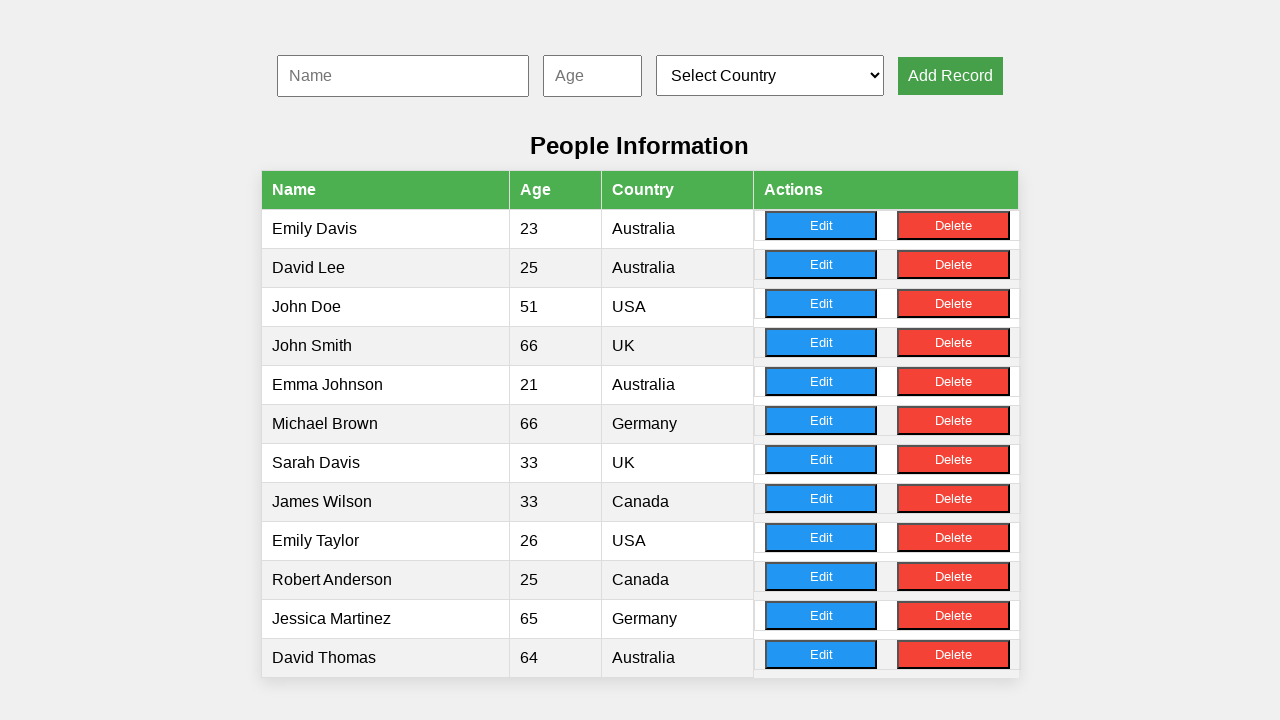

Cleared name input field (record 10/10) on #nameInput
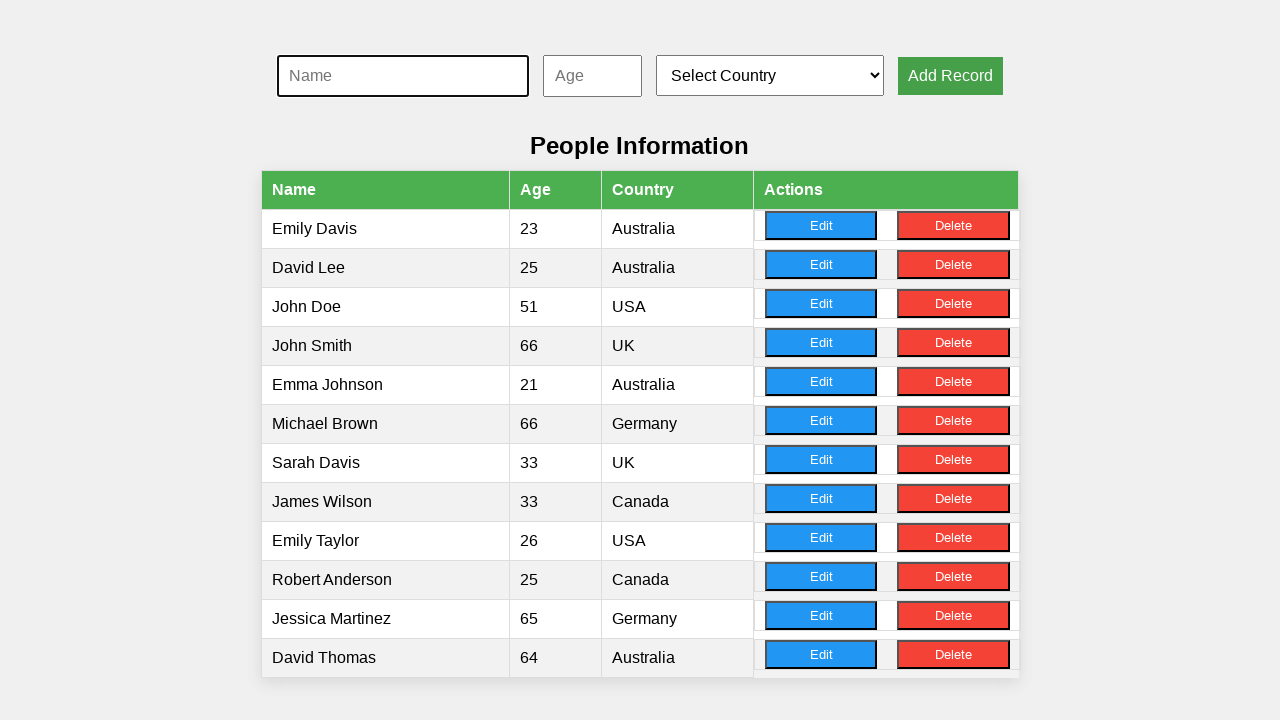

Filled name input with 'Amanda Garcia' on #nameInput
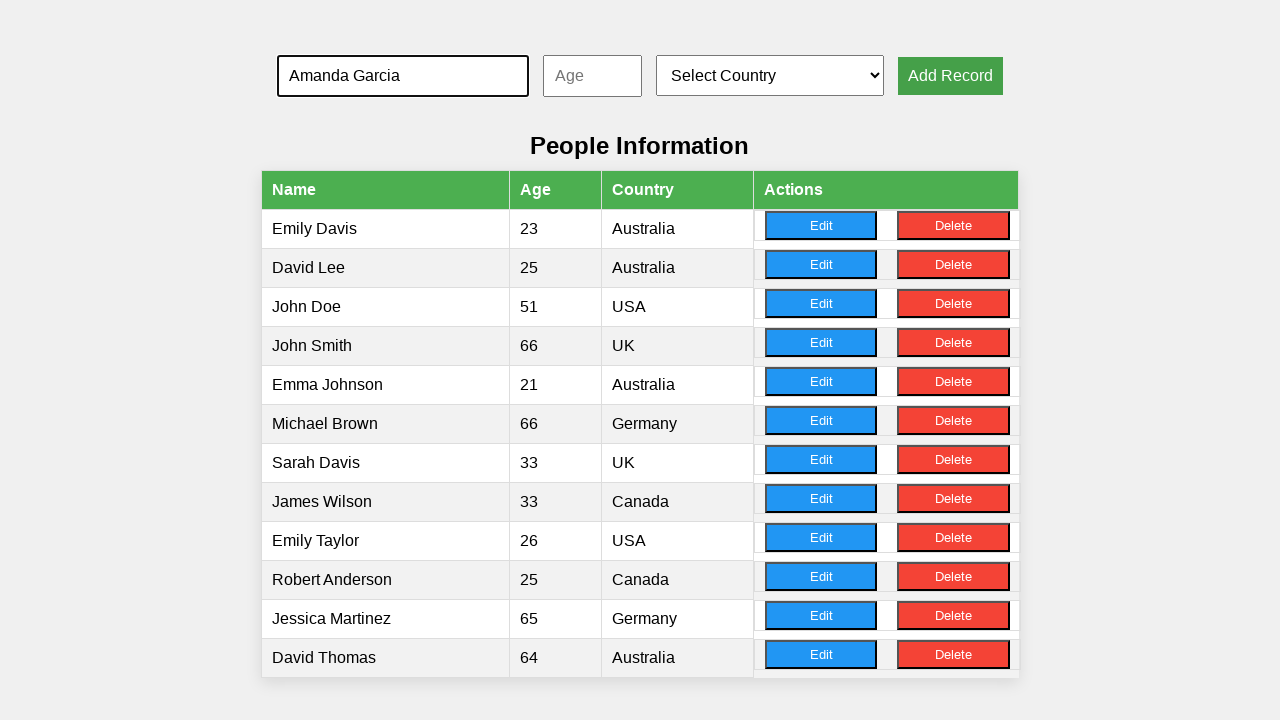

Cleared age input field (record 10/10) on #ageInput
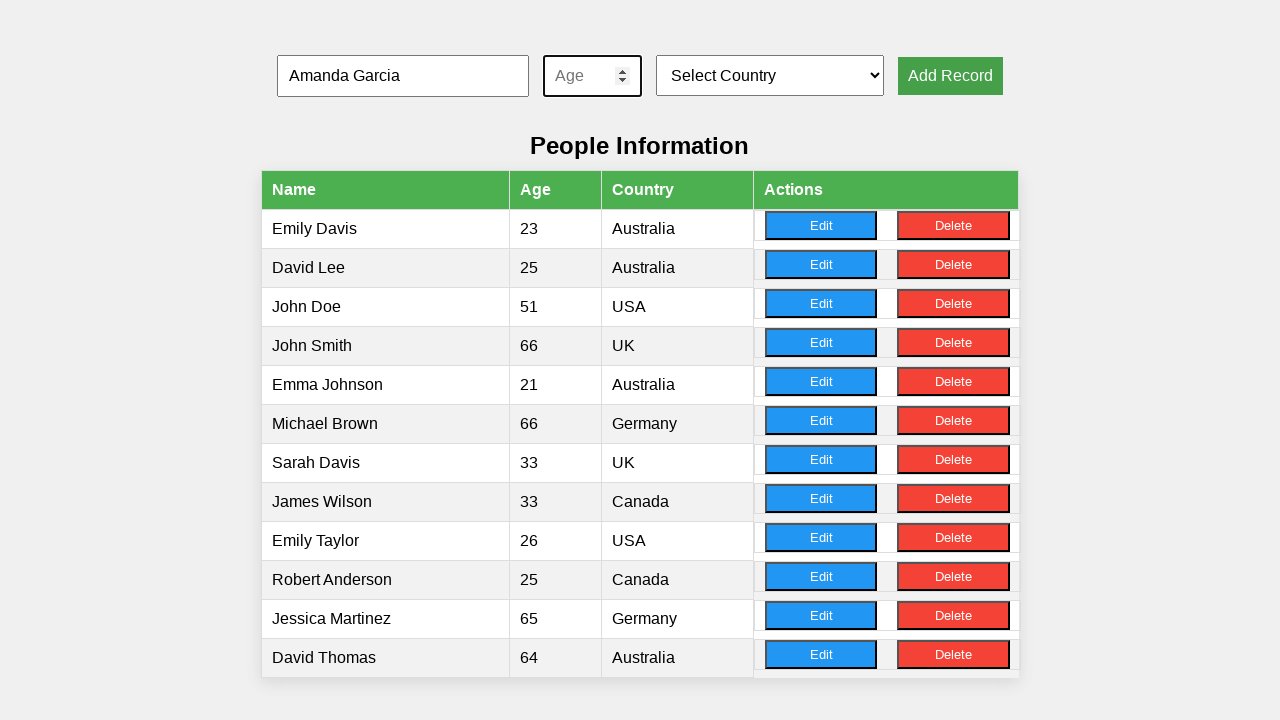

Filled age input with '48' on #ageInput
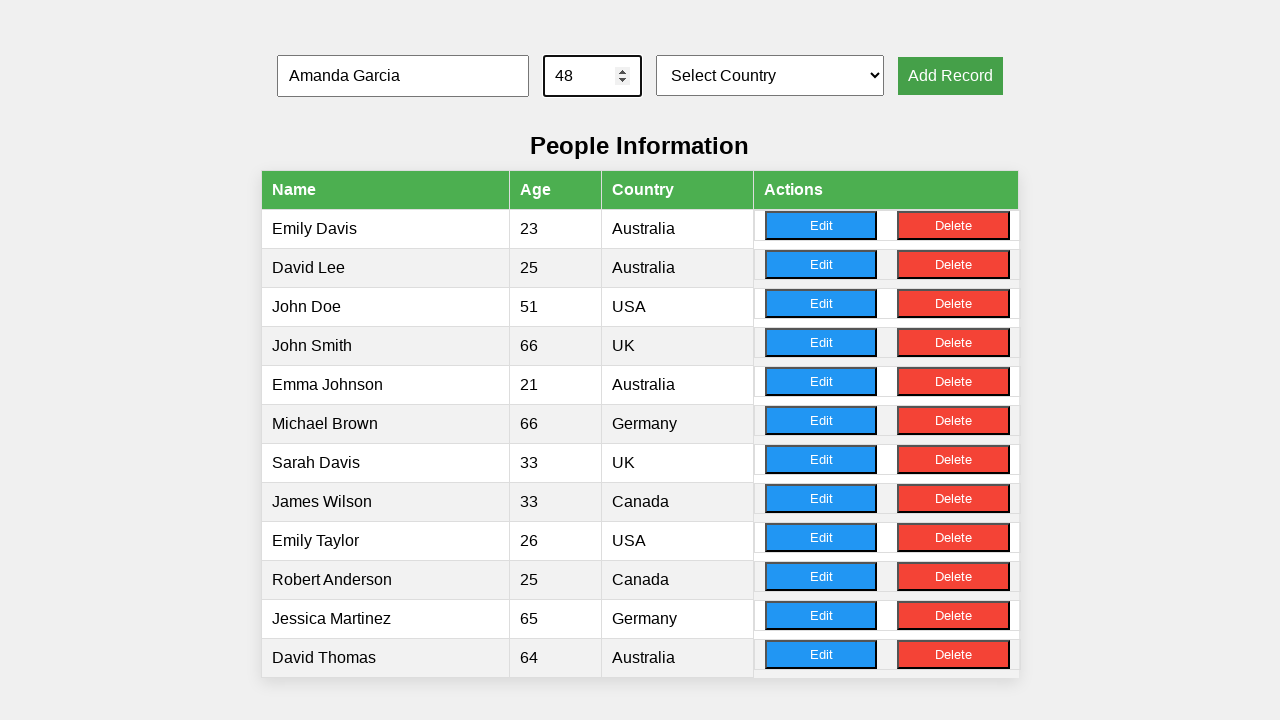

Selected country 'UK' from dropdown on #countrySelect
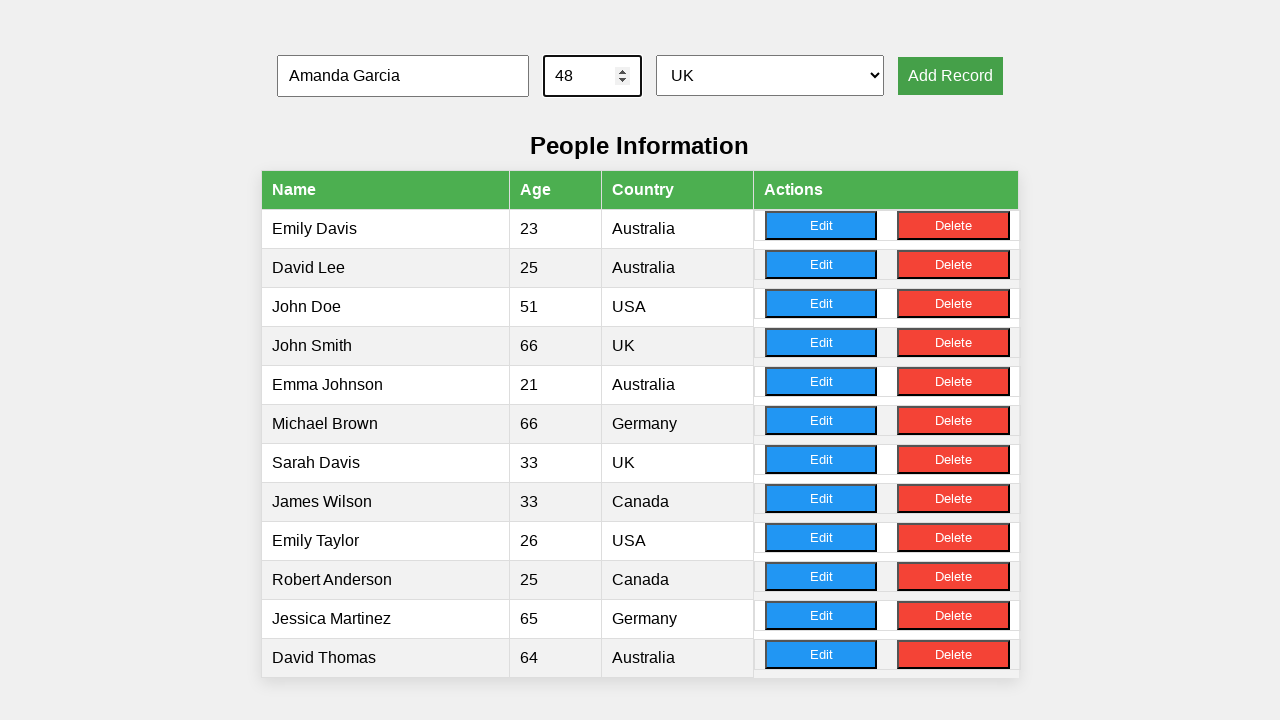

Clicked 'Add Record' button (record 10/10) at (950, 76) on xpath=//button[text()='Add Record']
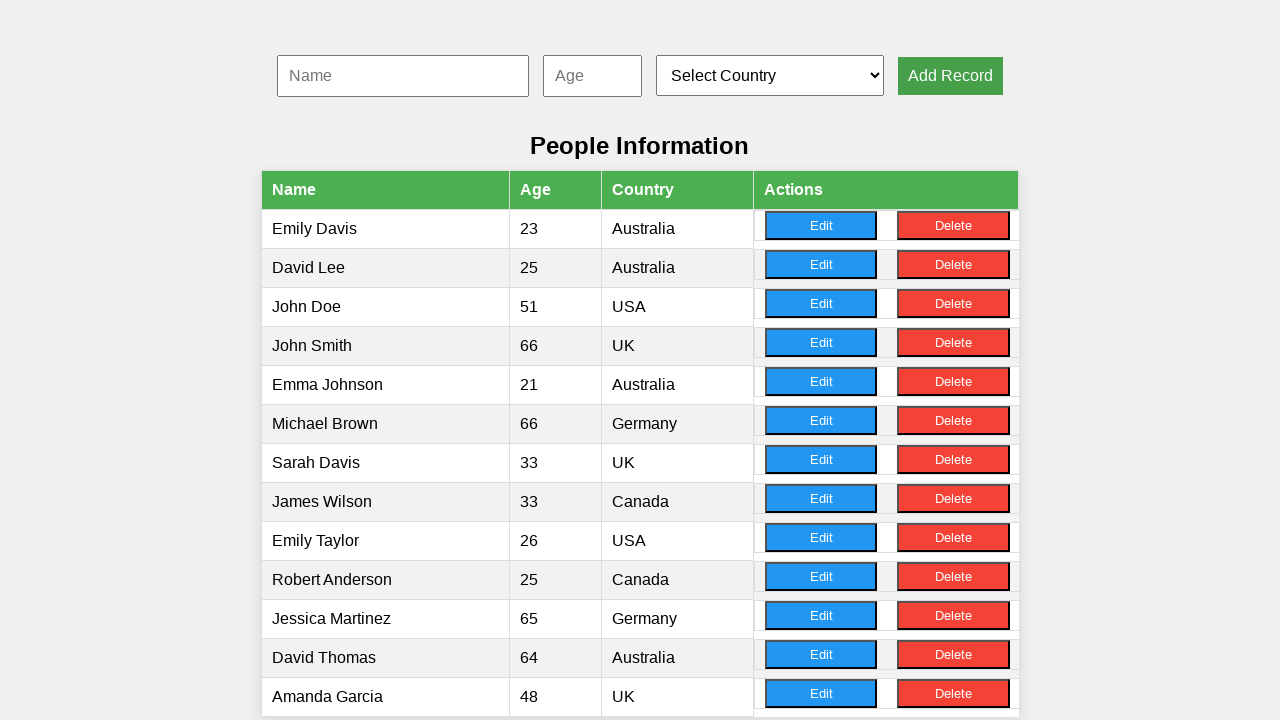

Verified all 10 records loaded in table - 10th row selector appeared
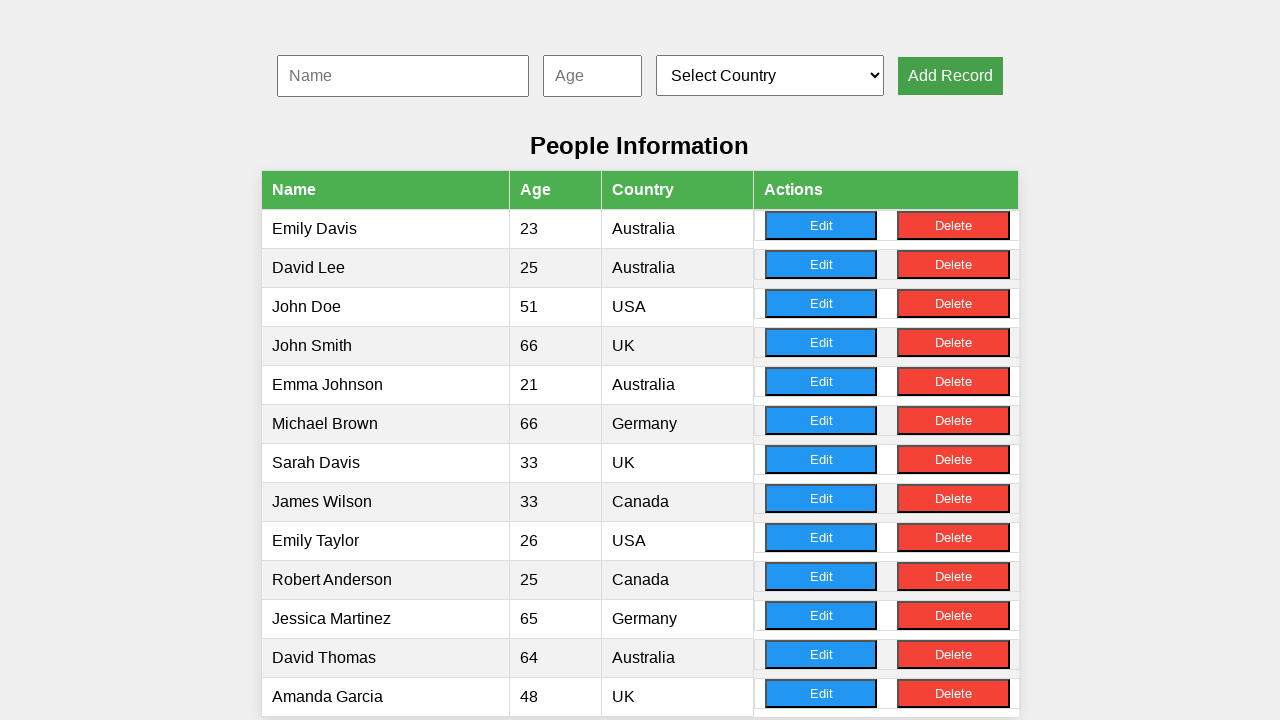

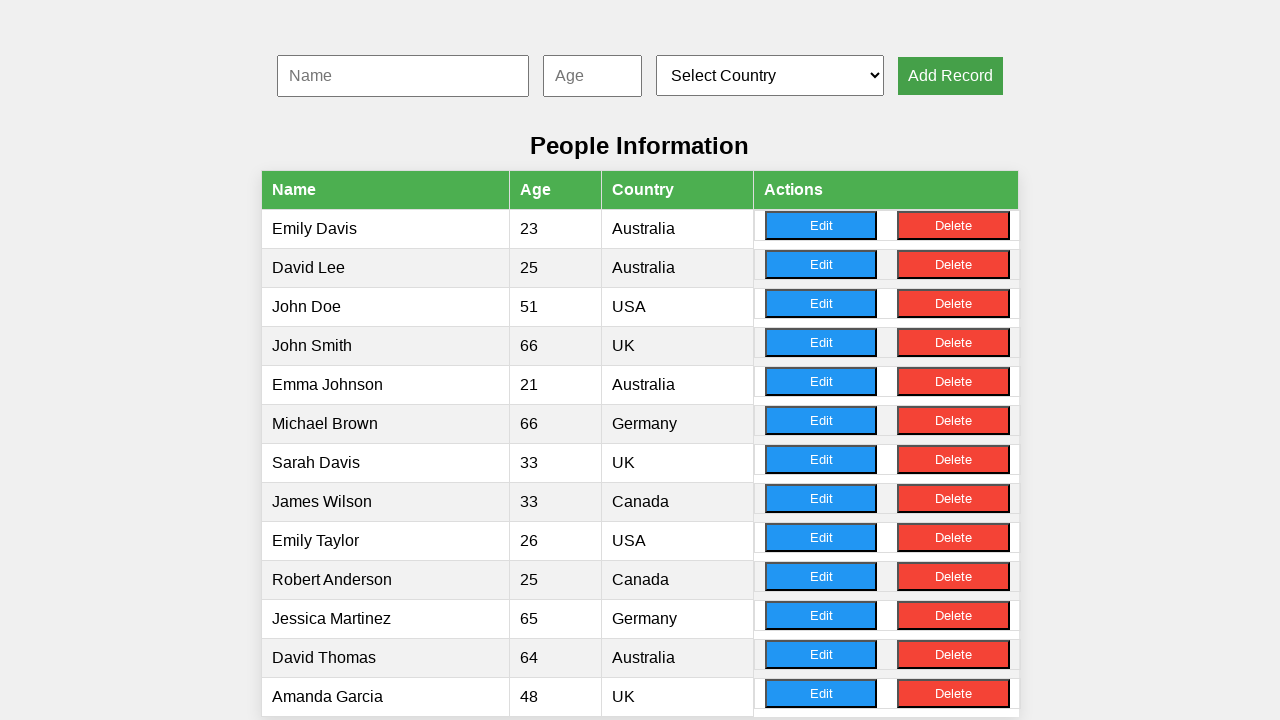